Tests multiple checkbox selection by clicking all checkboxes on the page and verifying they are all selected

Starting URL: https://automationfc.github.io/multiple-fields/

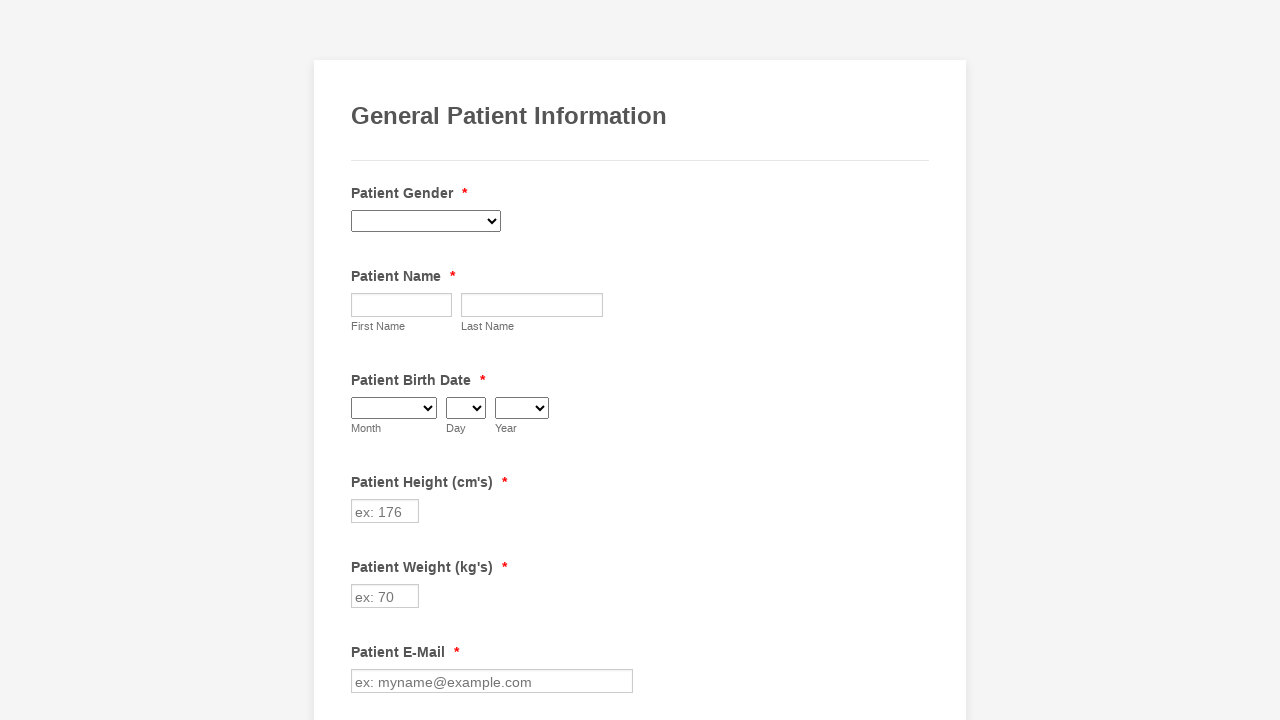

Located all checkboxes with class form-checkbox
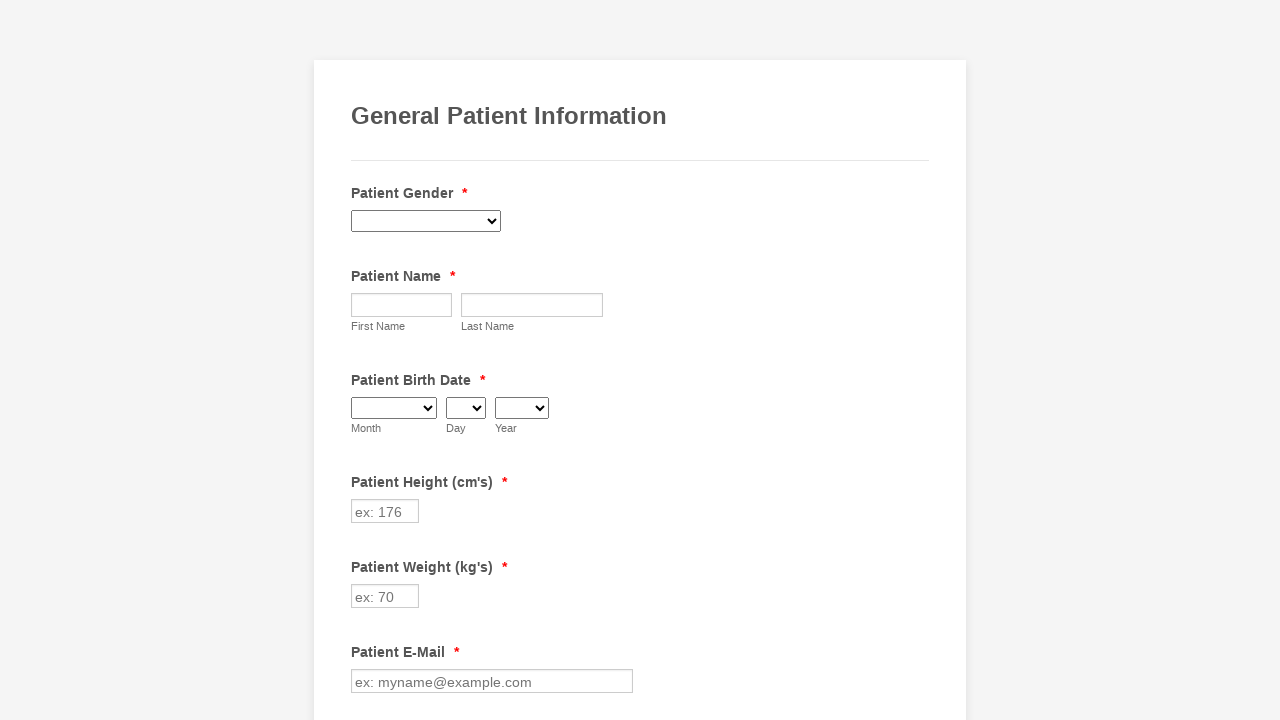

Found 29 checkboxes on the page
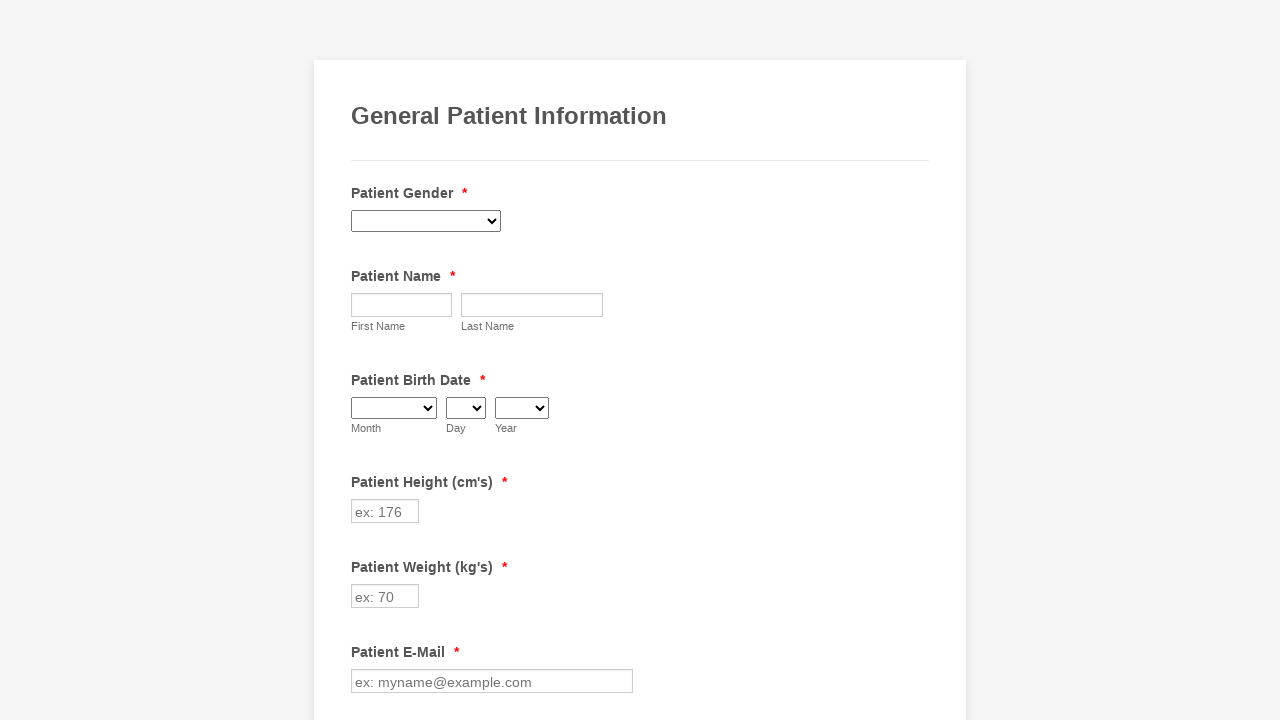

Clicked checkbox 1 of 29 at (362, 360) on input.form-checkbox >> nth=0
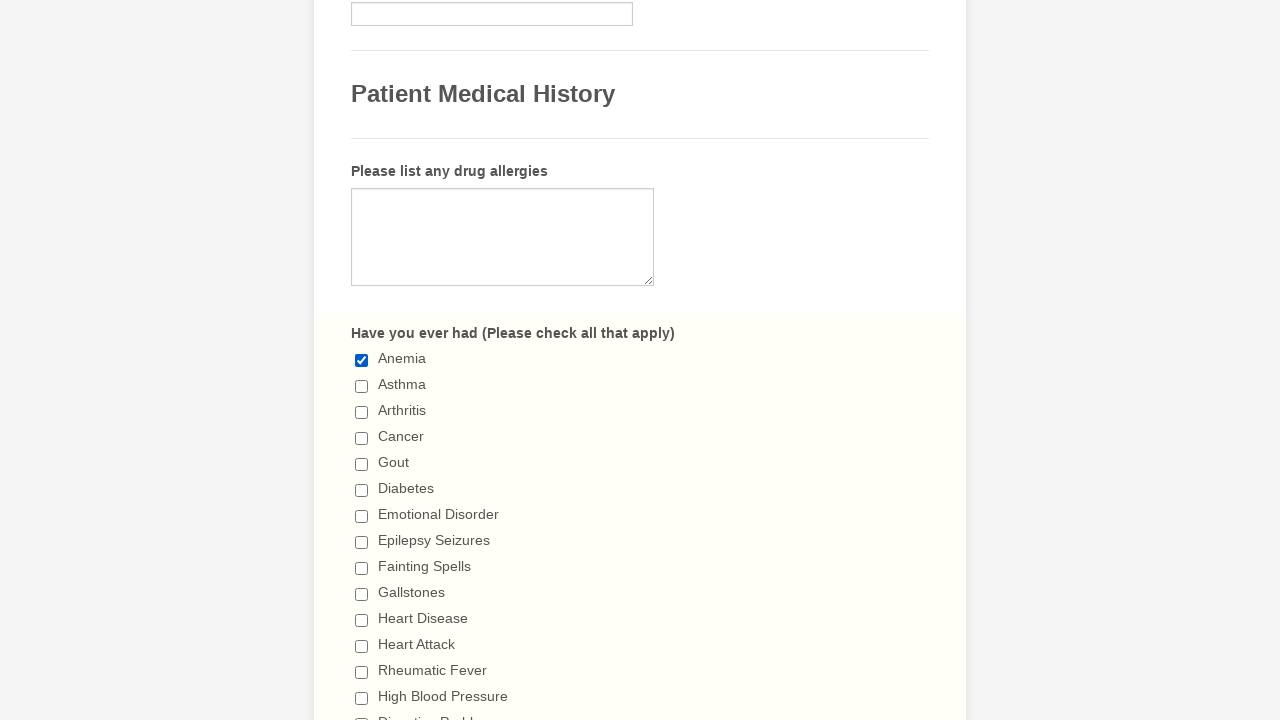

Clicked checkbox 2 of 29 at (362, 386) on input.form-checkbox >> nth=1
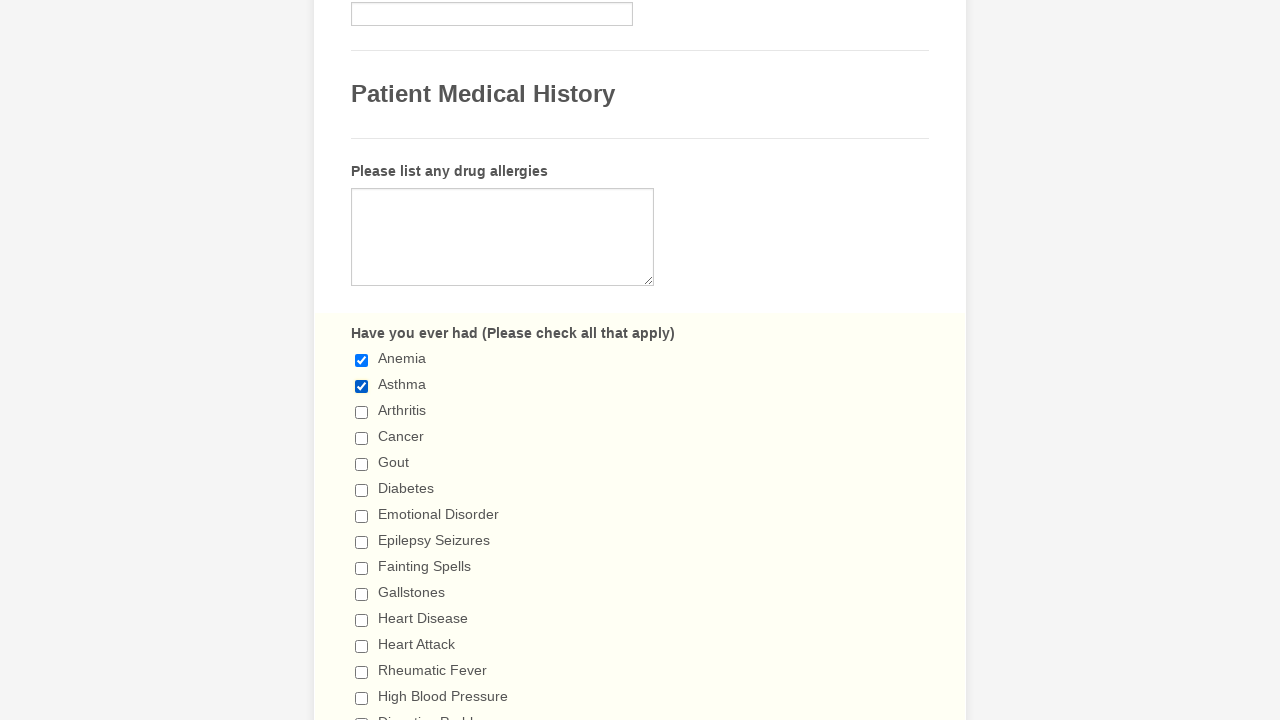

Clicked checkbox 3 of 29 at (362, 412) on input.form-checkbox >> nth=2
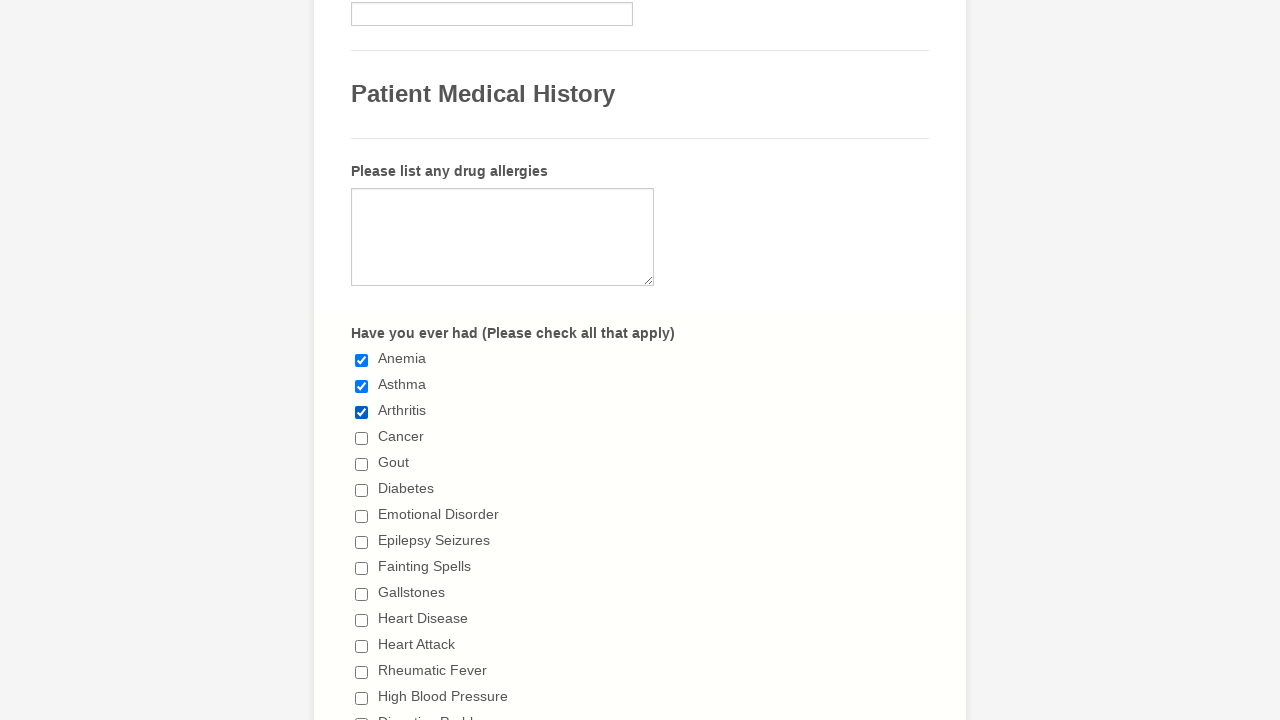

Clicked checkbox 4 of 29 at (362, 438) on input.form-checkbox >> nth=3
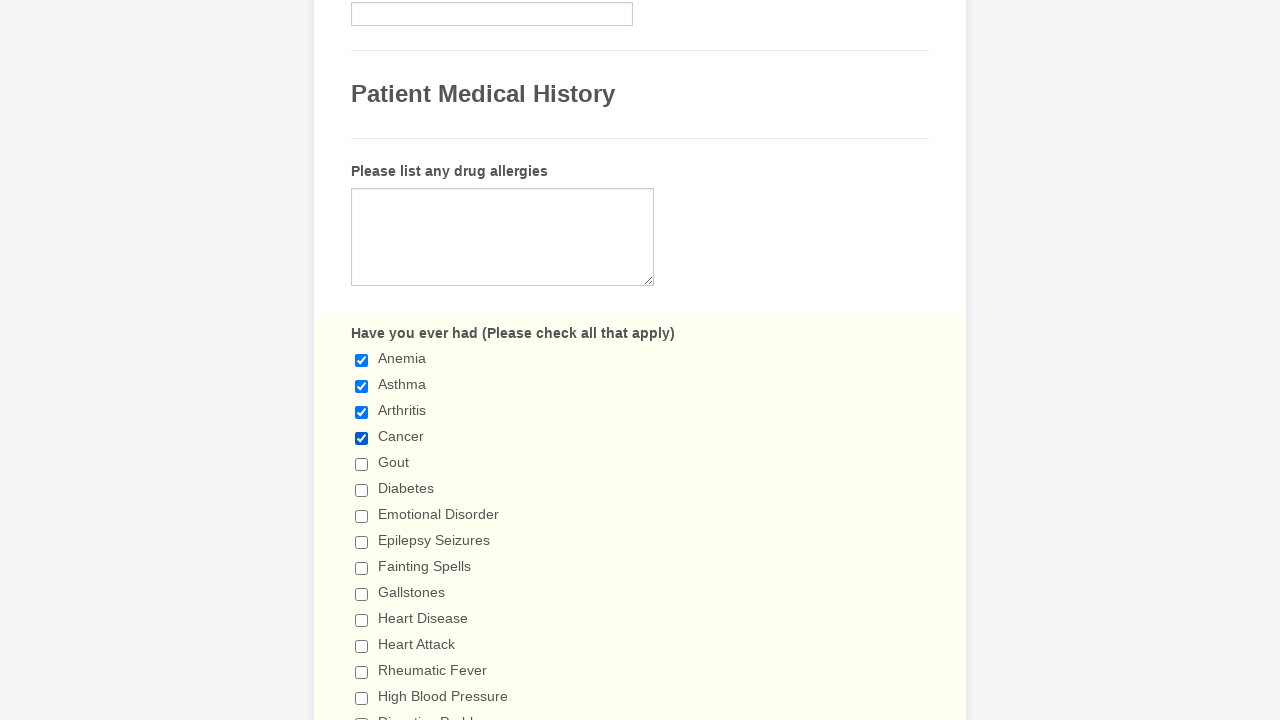

Clicked checkbox 5 of 29 at (362, 464) on input.form-checkbox >> nth=4
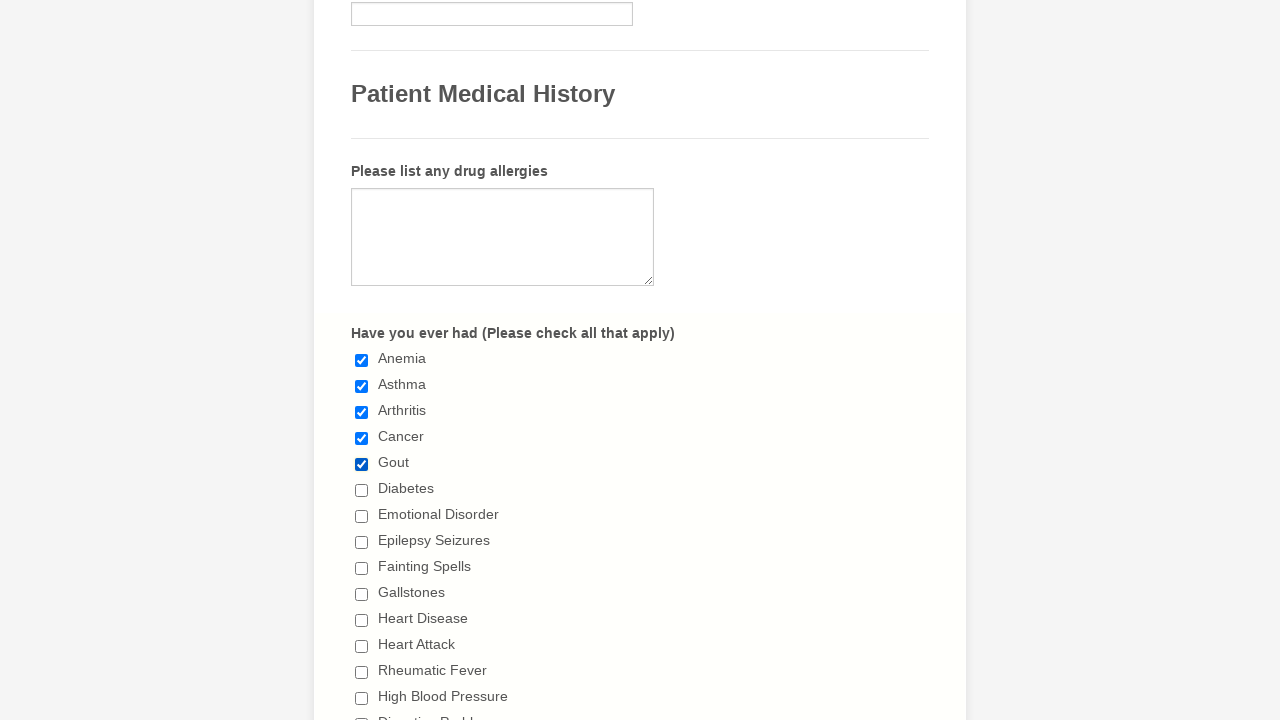

Clicked checkbox 6 of 29 at (362, 490) on input.form-checkbox >> nth=5
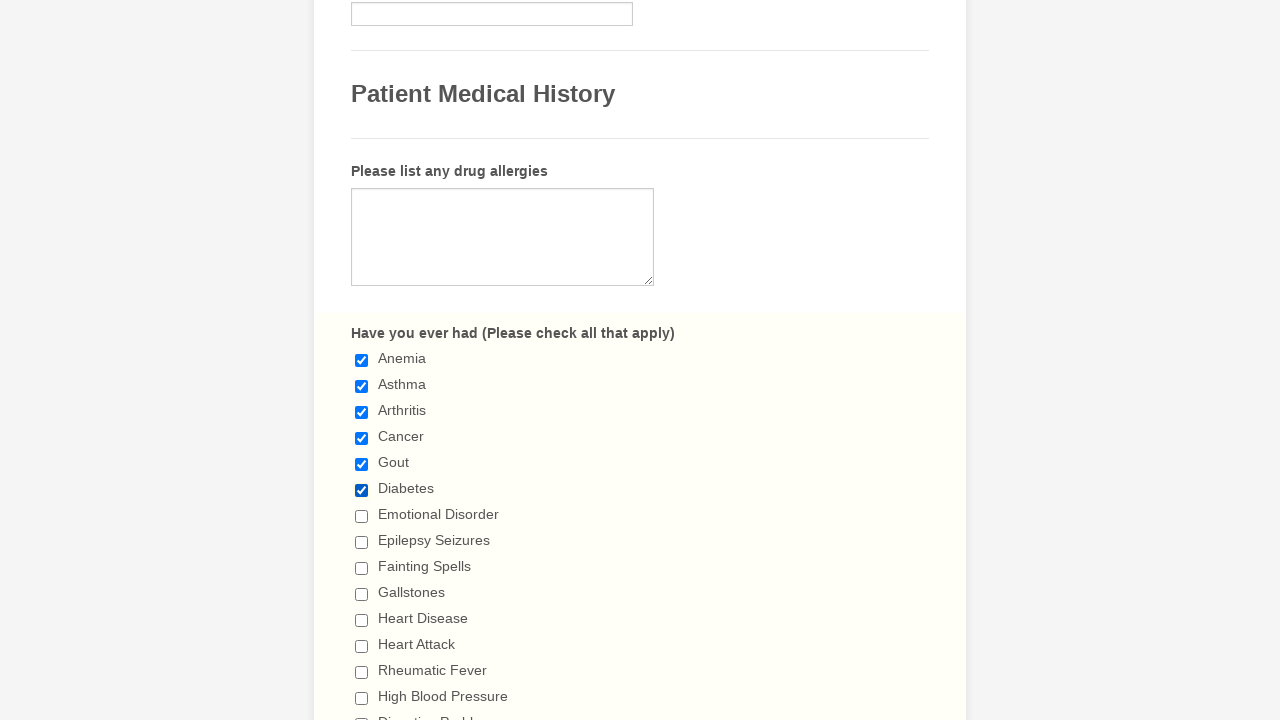

Clicked checkbox 7 of 29 at (362, 516) on input.form-checkbox >> nth=6
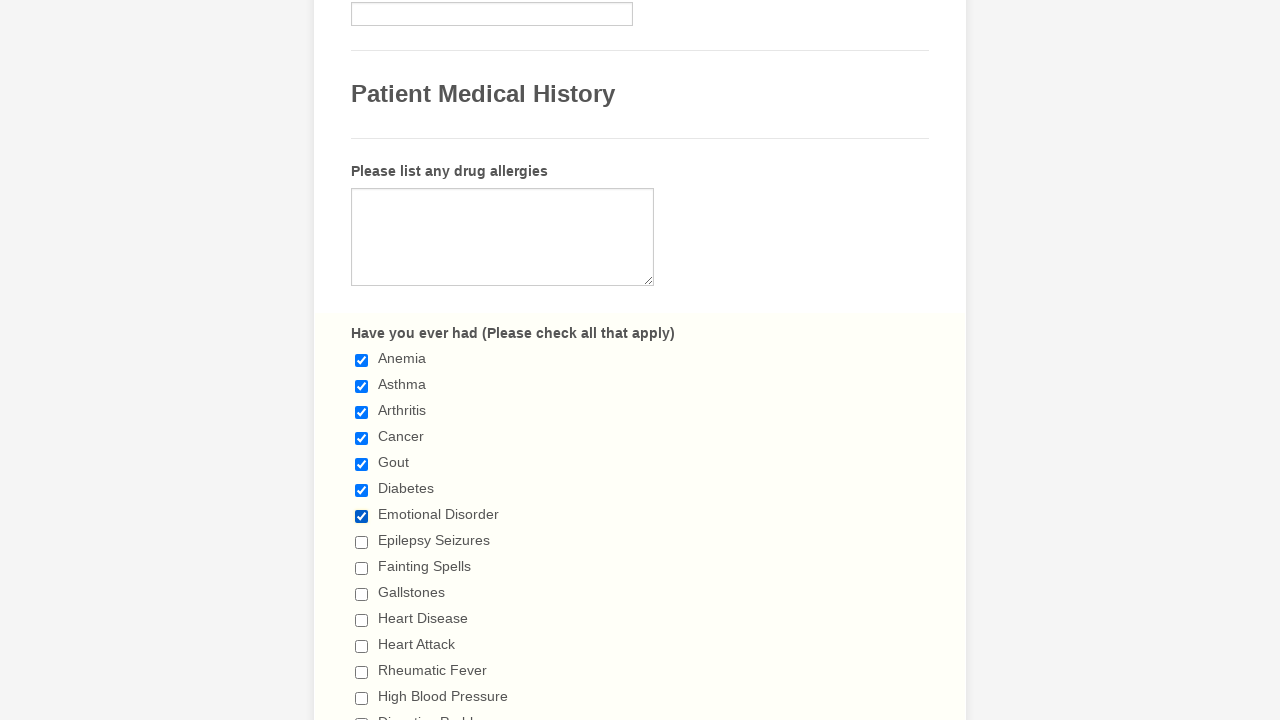

Clicked checkbox 8 of 29 at (362, 542) on input.form-checkbox >> nth=7
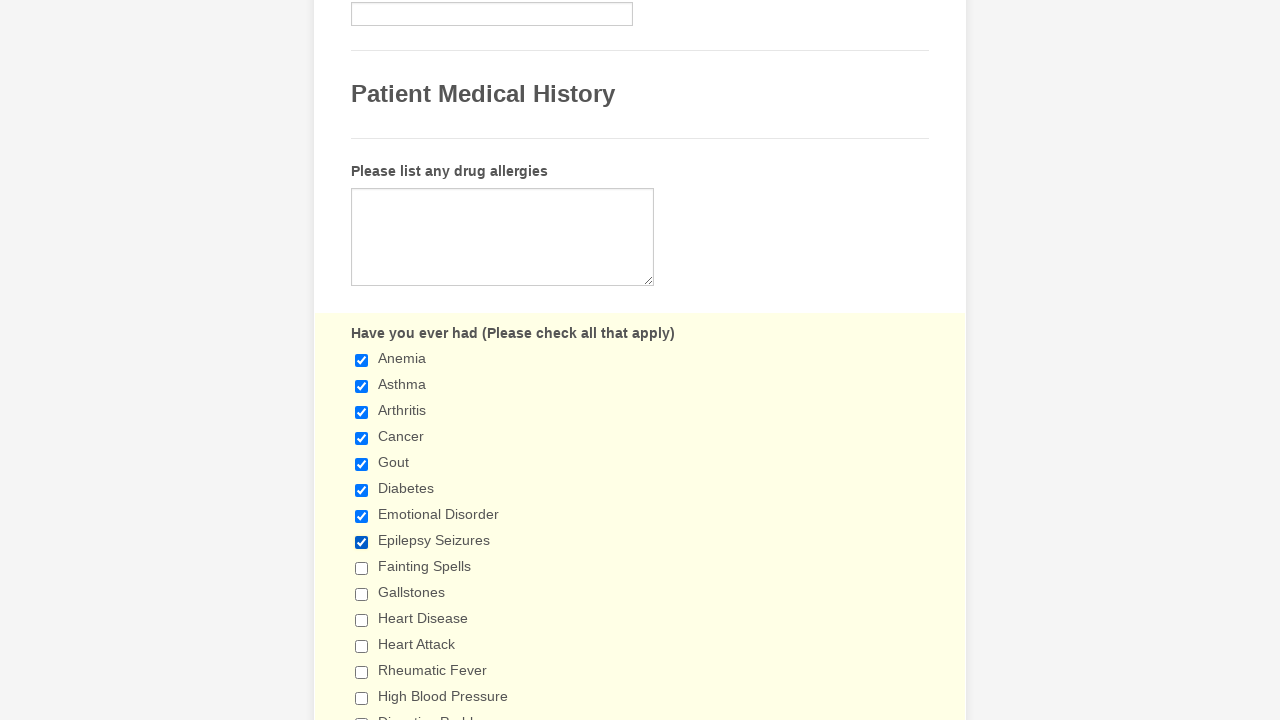

Clicked checkbox 9 of 29 at (362, 568) on input.form-checkbox >> nth=8
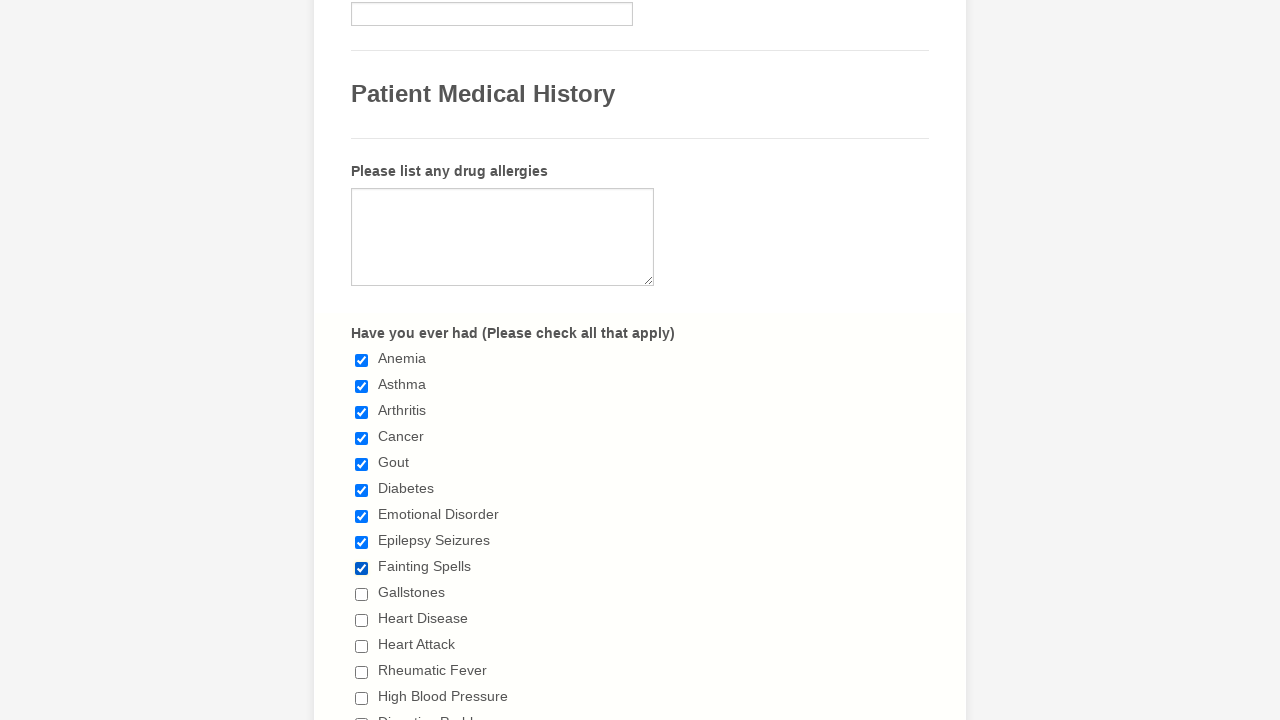

Clicked checkbox 10 of 29 at (362, 594) on input.form-checkbox >> nth=9
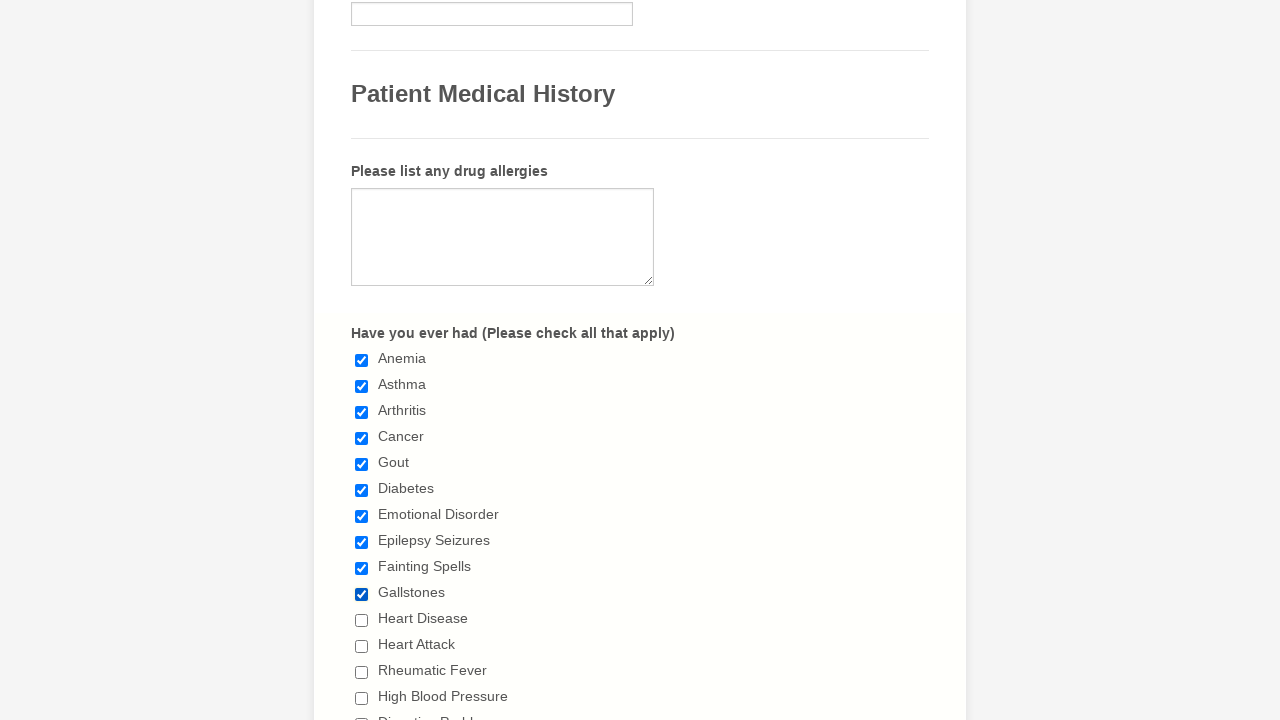

Clicked checkbox 11 of 29 at (362, 620) on input.form-checkbox >> nth=10
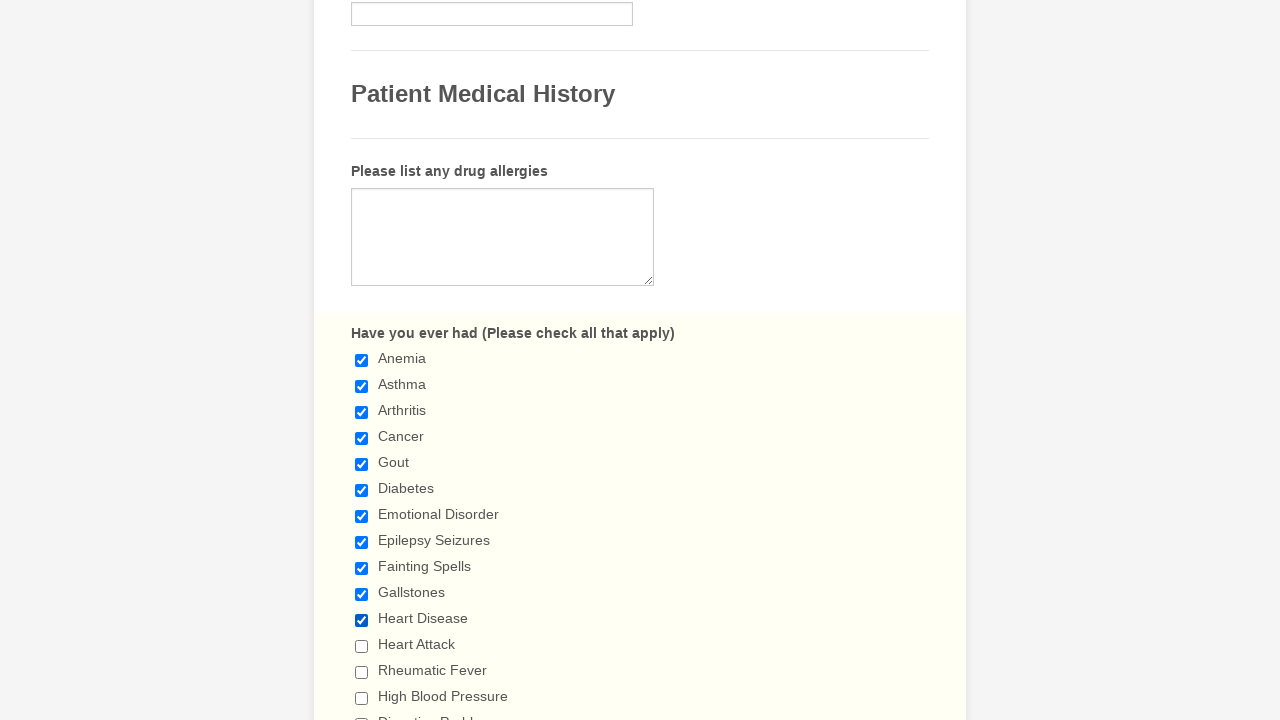

Clicked checkbox 12 of 29 at (362, 646) on input.form-checkbox >> nth=11
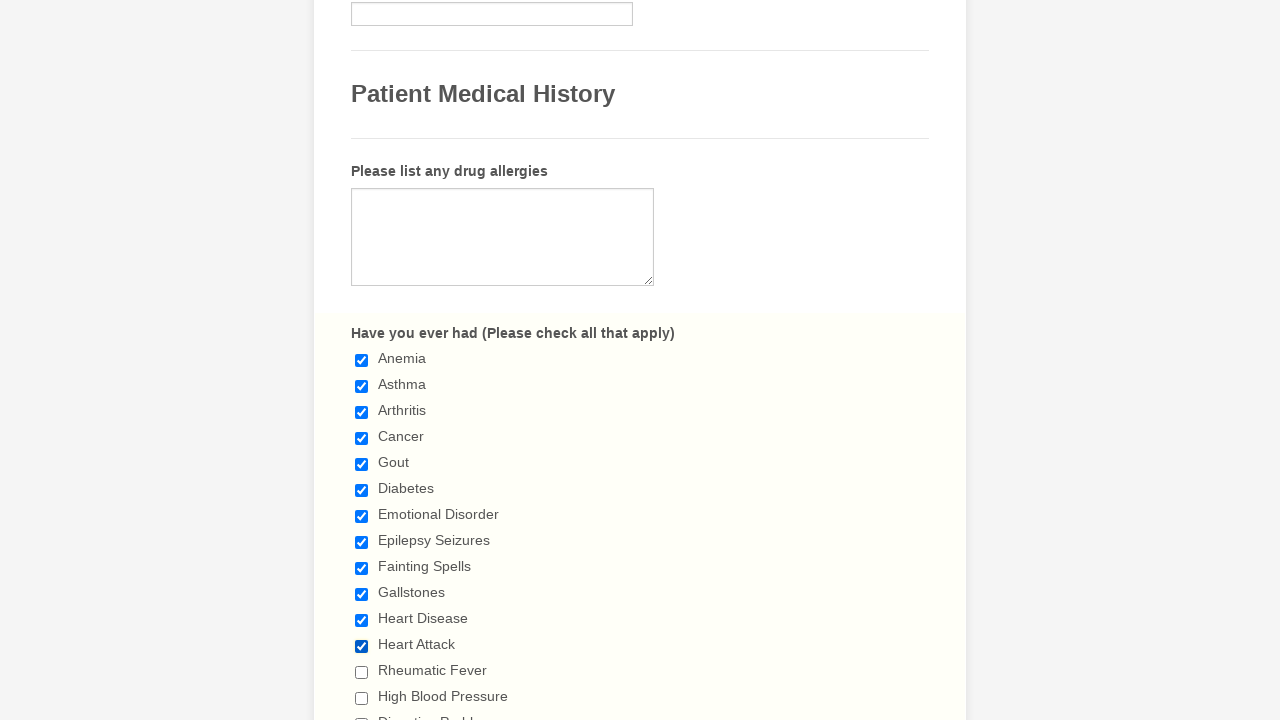

Clicked checkbox 13 of 29 at (362, 672) on input.form-checkbox >> nth=12
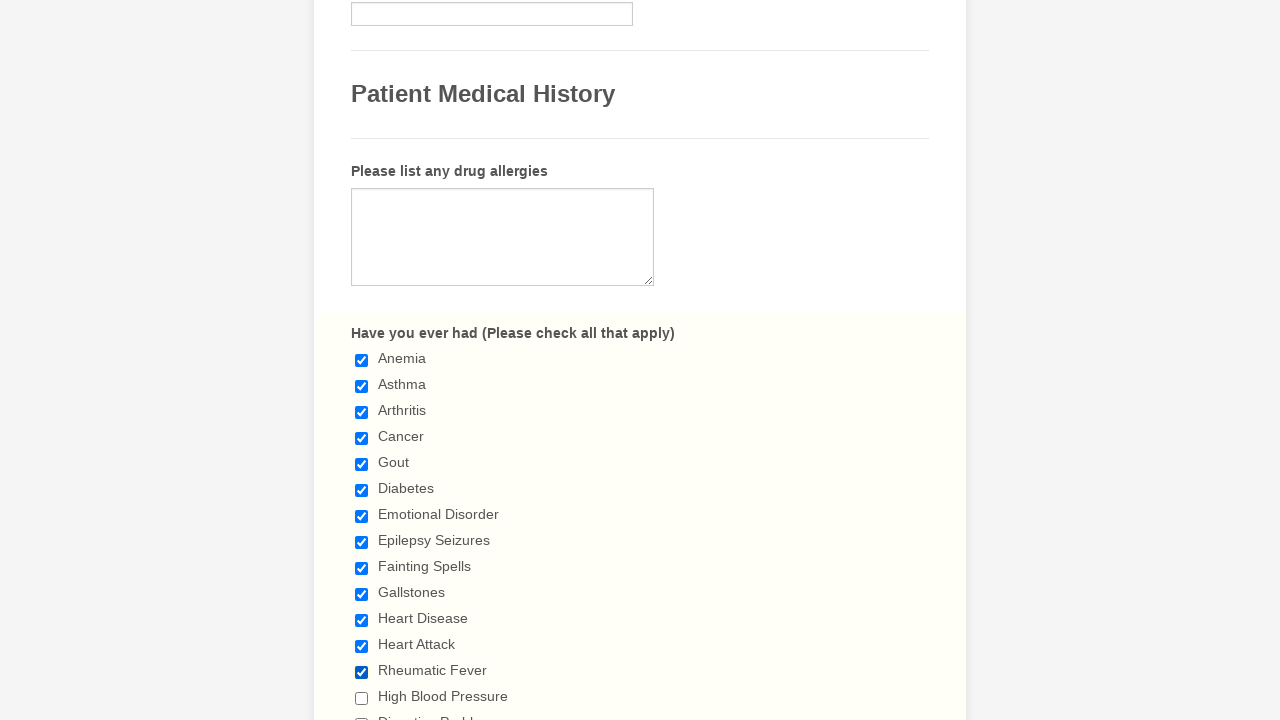

Clicked checkbox 14 of 29 at (362, 698) on input.form-checkbox >> nth=13
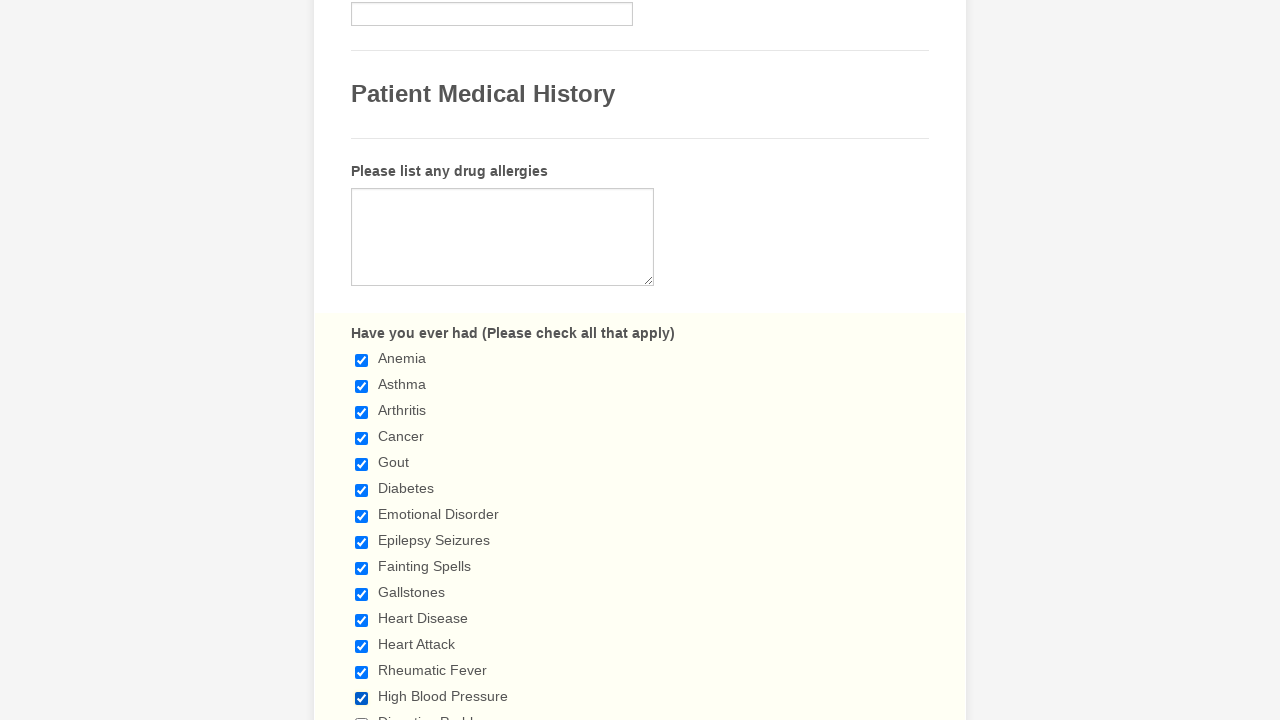

Clicked checkbox 15 of 29 at (362, 714) on input.form-checkbox >> nth=14
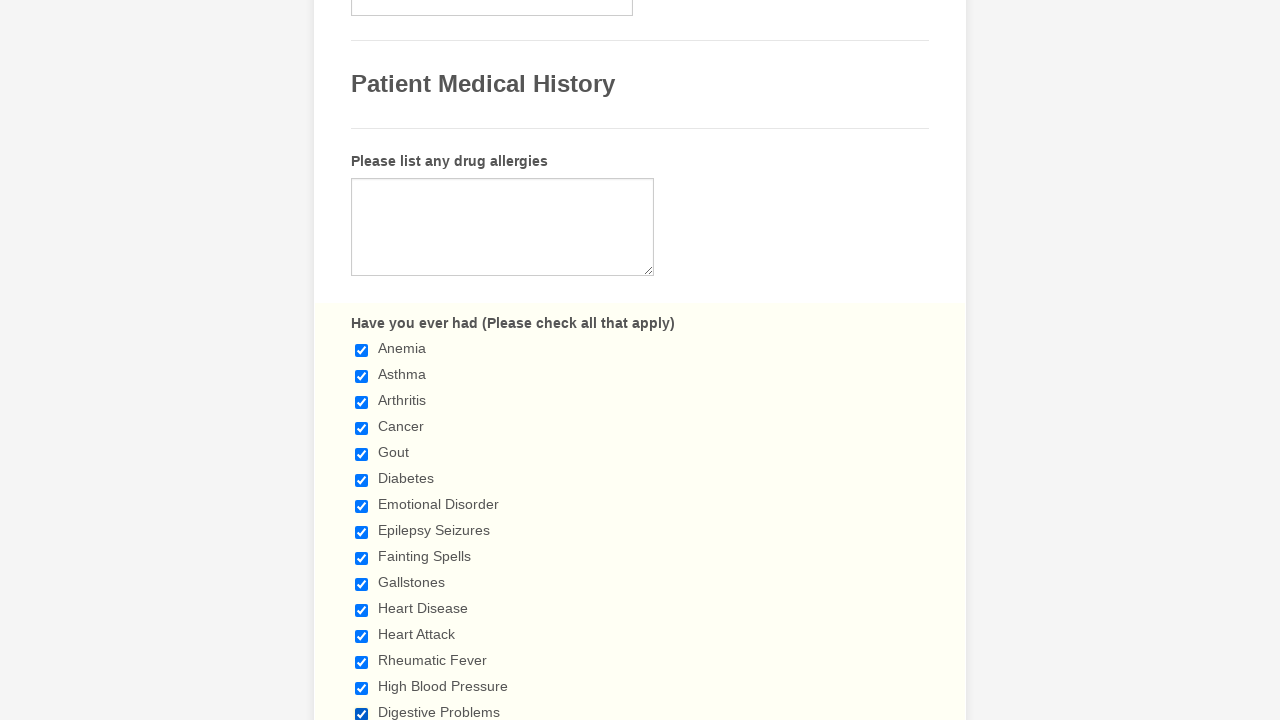

Clicked checkbox 16 of 29 at (362, 360) on input.form-checkbox >> nth=15
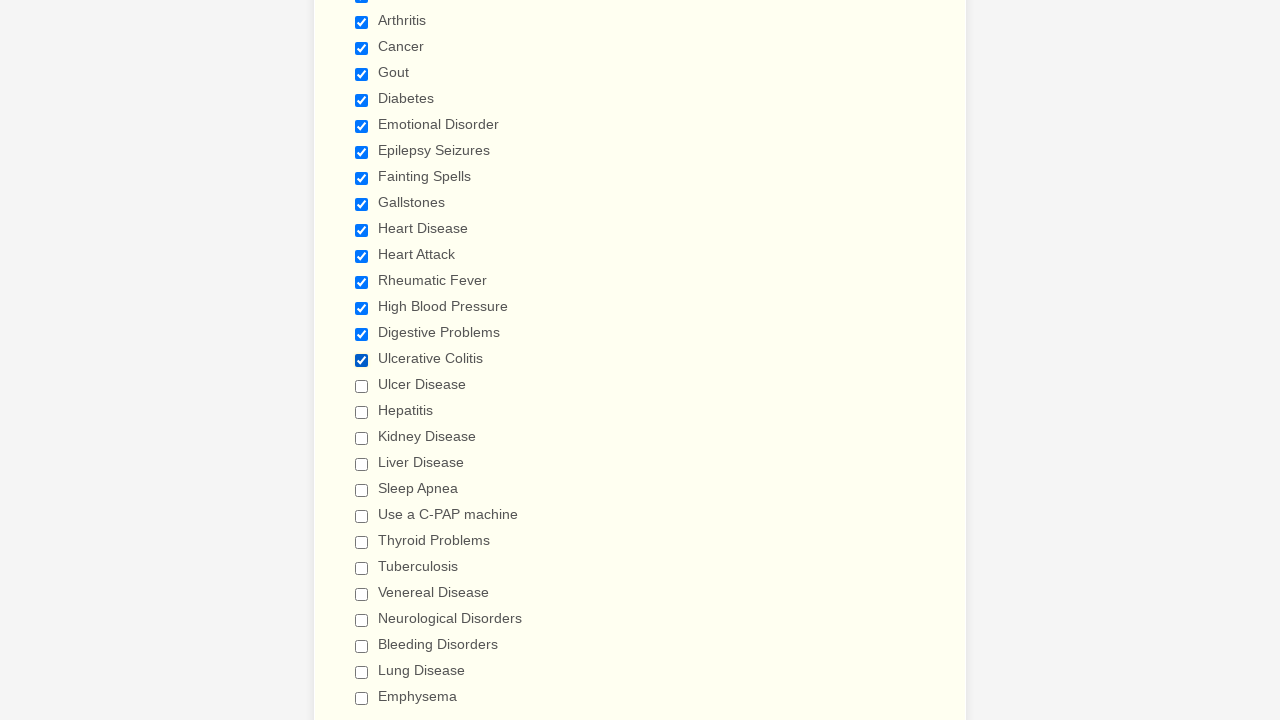

Clicked checkbox 17 of 29 at (362, 386) on input.form-checkbox >> nth=16
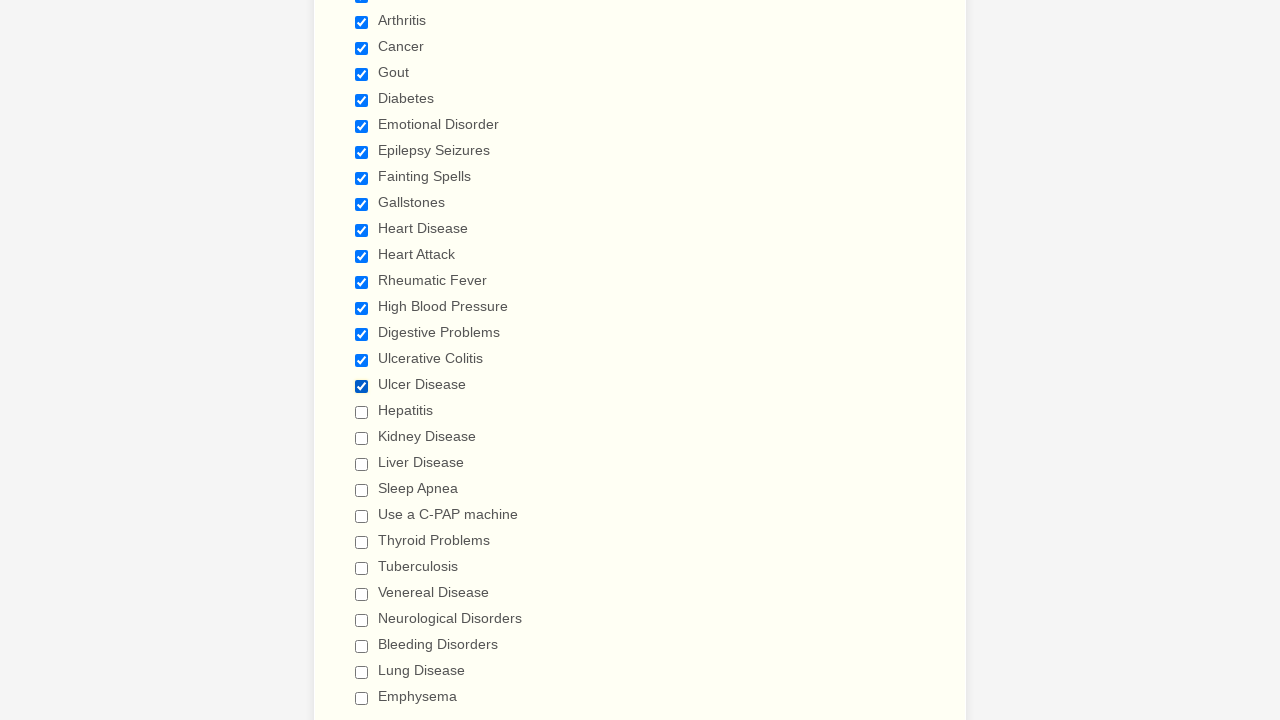

Clicked checkbox 18 of 29 at (362, 412) on input.form-checkbox >> nth=17
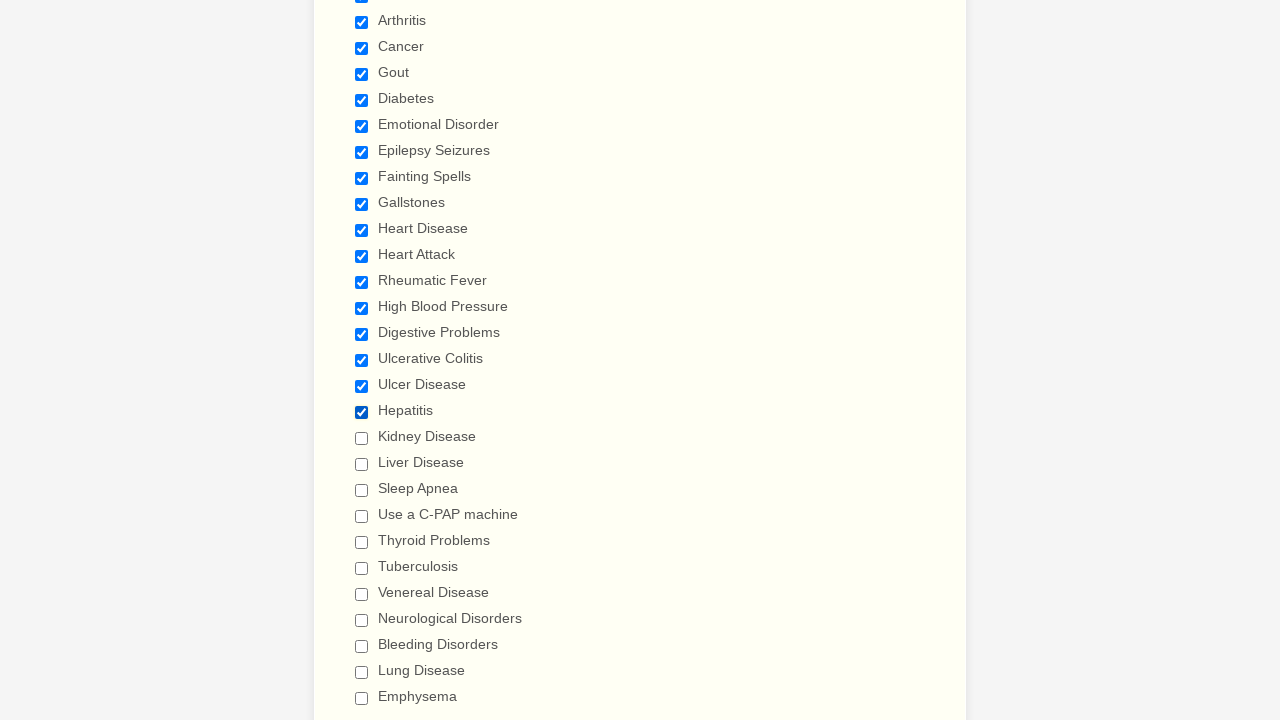

Clicked checkbox 19 of 29 at (362, 438) on input.form-checkbox >> nth=18
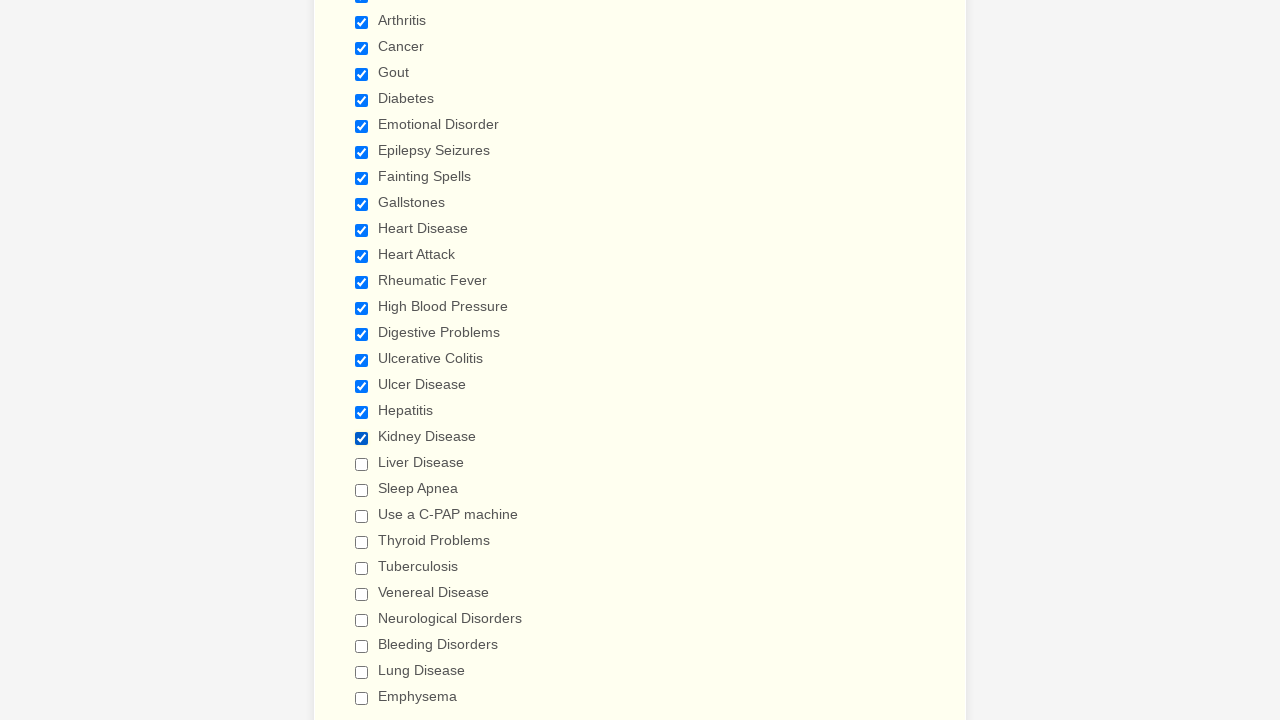

Clicked checkbox 20 of 29 at (362, 464) on input.form-checkbox >> nth=19
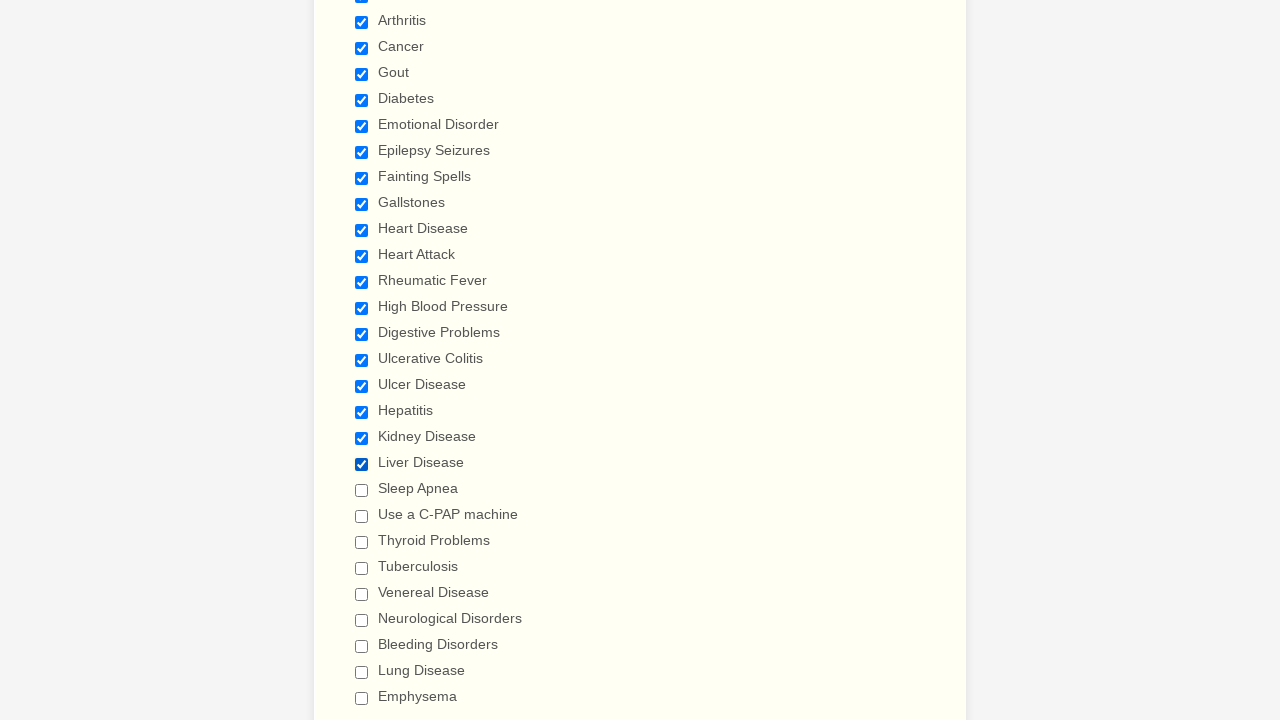

Clicked checkbox 21 of 29 at (362, 490) on input.form-checkbox >> nth=20
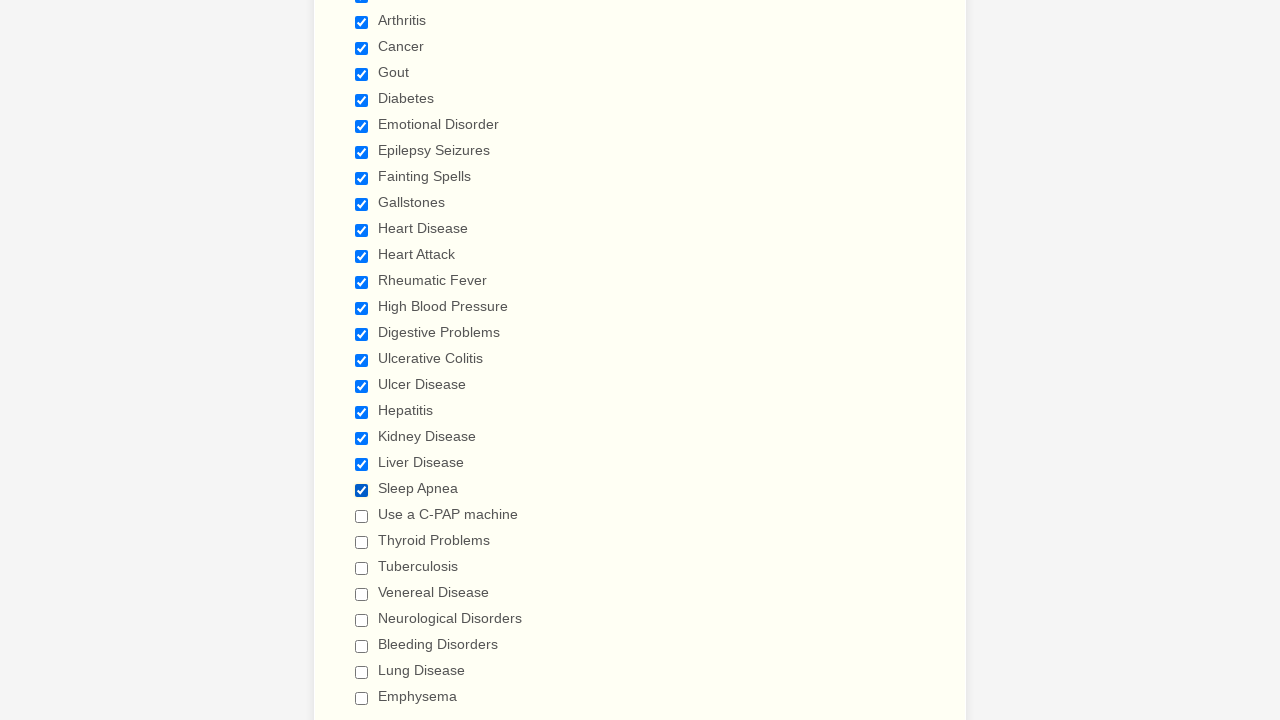

Clicked checkbox 22 of 29 at (362, 516) on input.form-checkbox >> nth=21
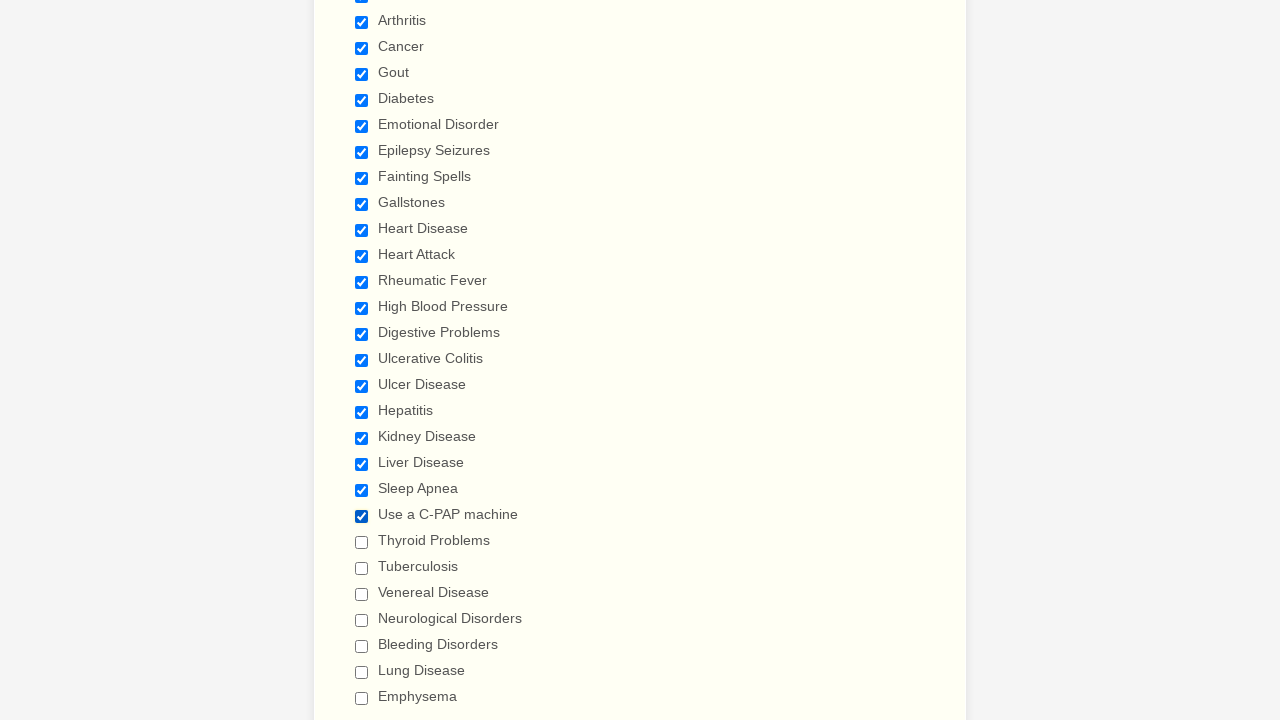

Clicked checkbox 23 of 29 at (362, 542) on input.form-checkbox >> nth=22
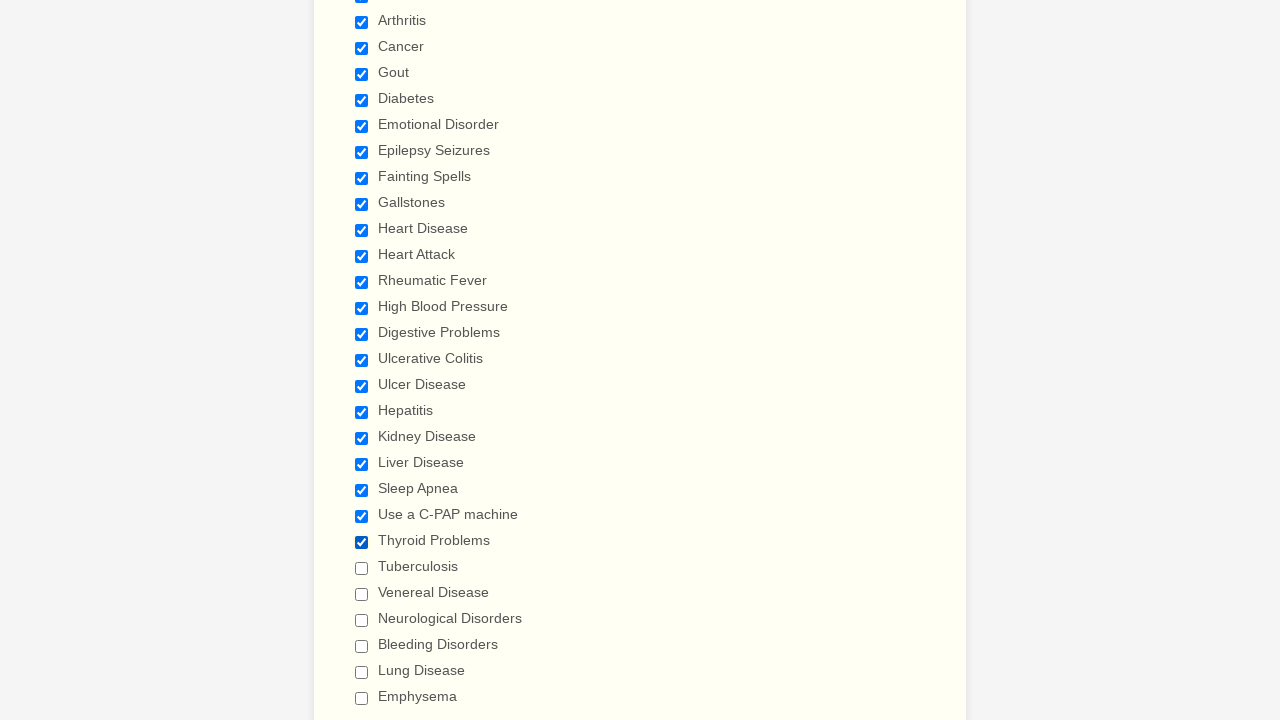

Clicked checkbox 24 of 29 at (362, 568) on input.form-checkbox >> nth=23
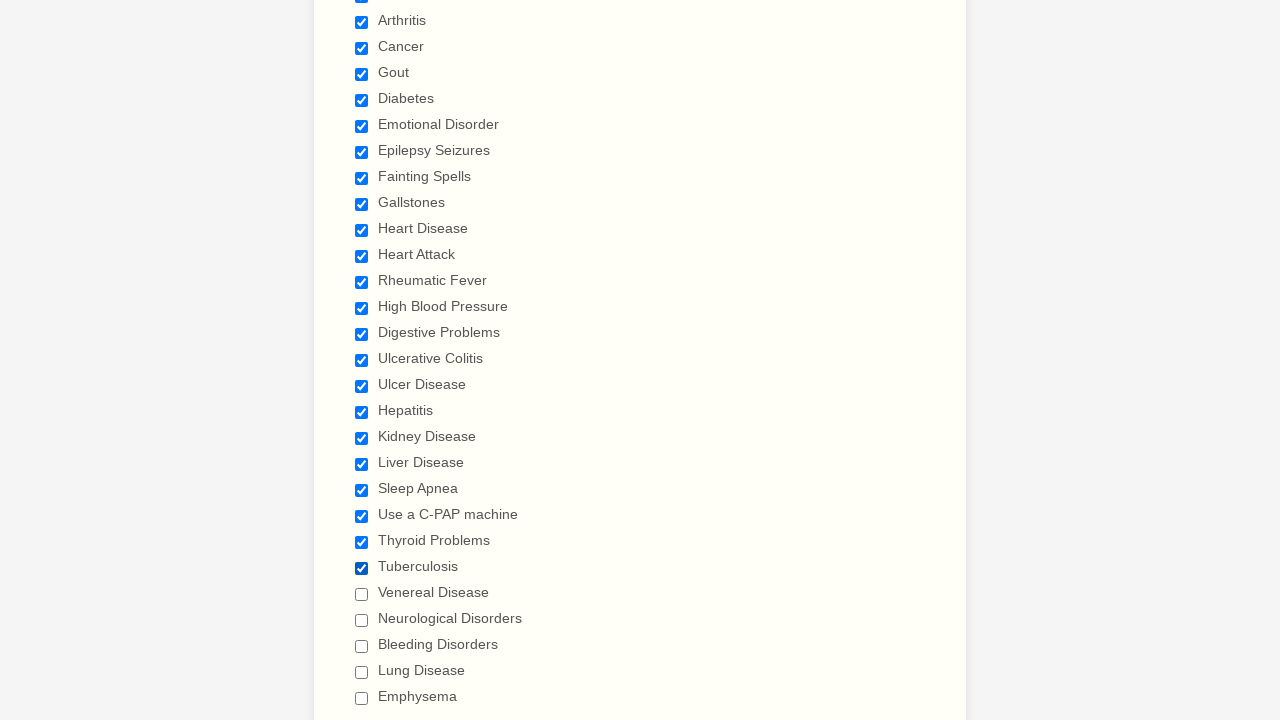

Clicked checkbox 25 of 29 at (362, 594) on input.form-checkbox >> nth=24
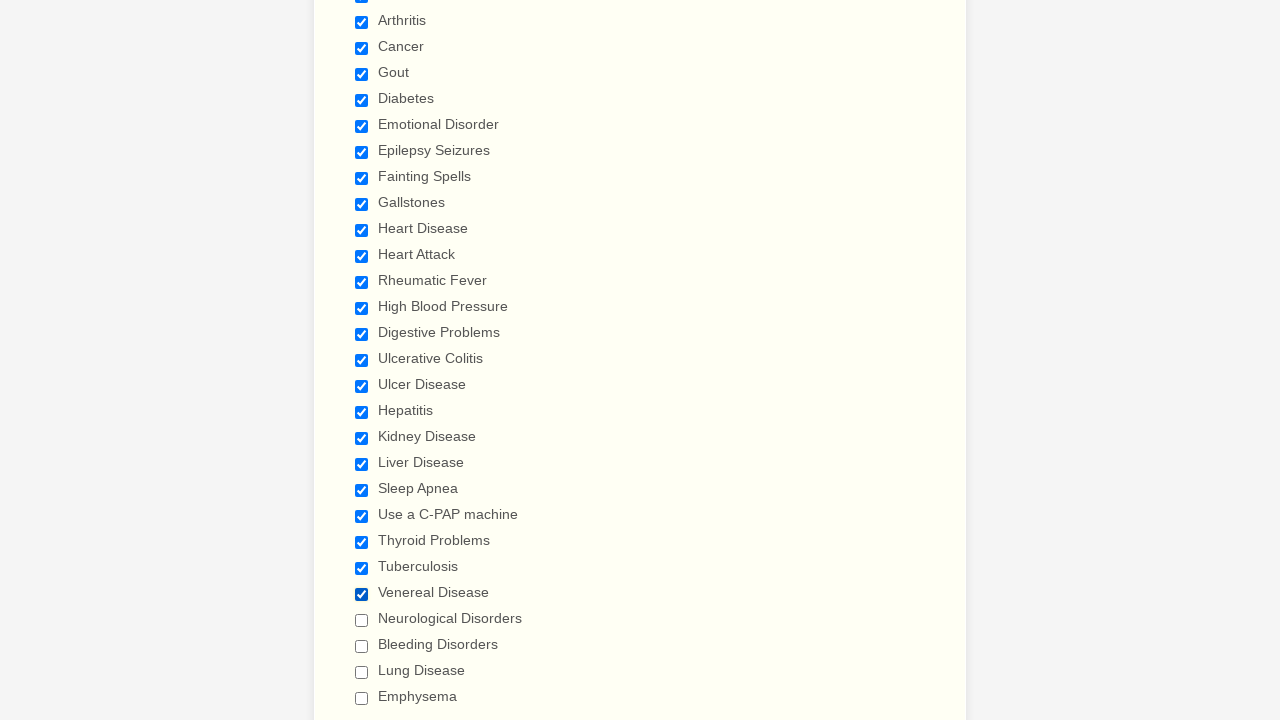

Clicked checkbox 26 of 29 at (362, 620) on input.form-checkbox >> nth=25
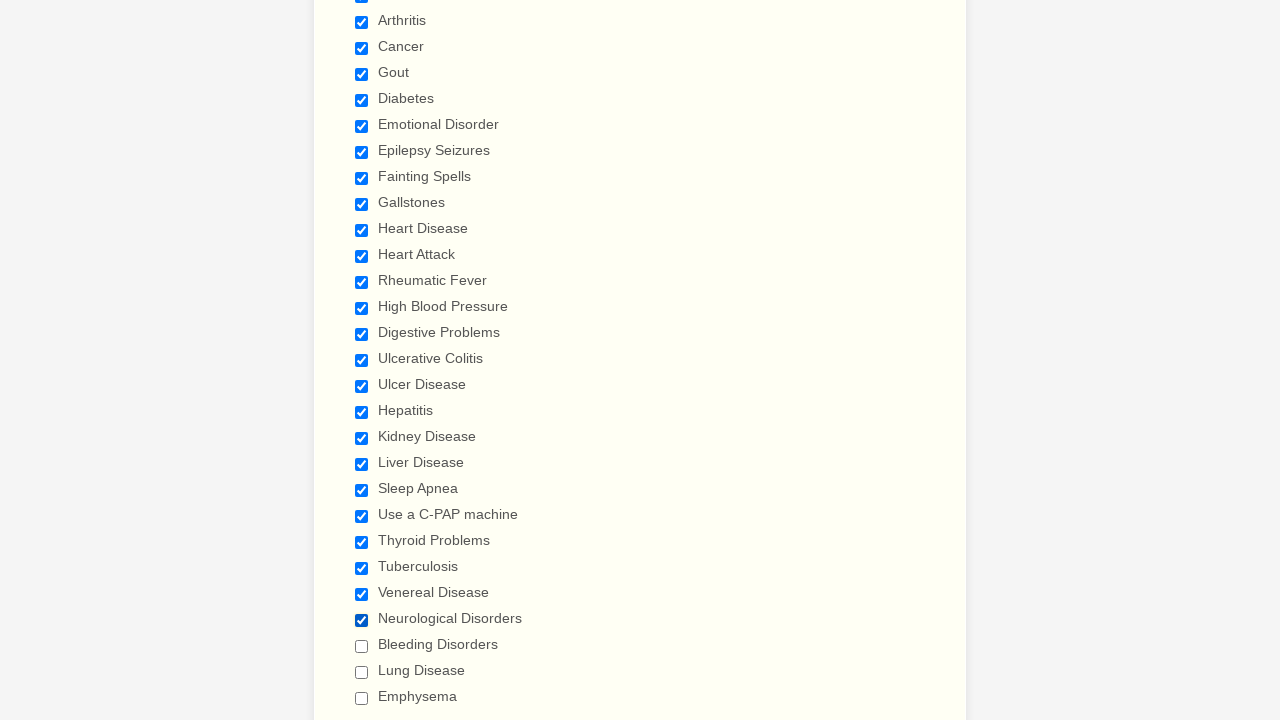

Clicked checkbox 27 of 29 at (362, 646) on input.form-checkbox >> nth=26
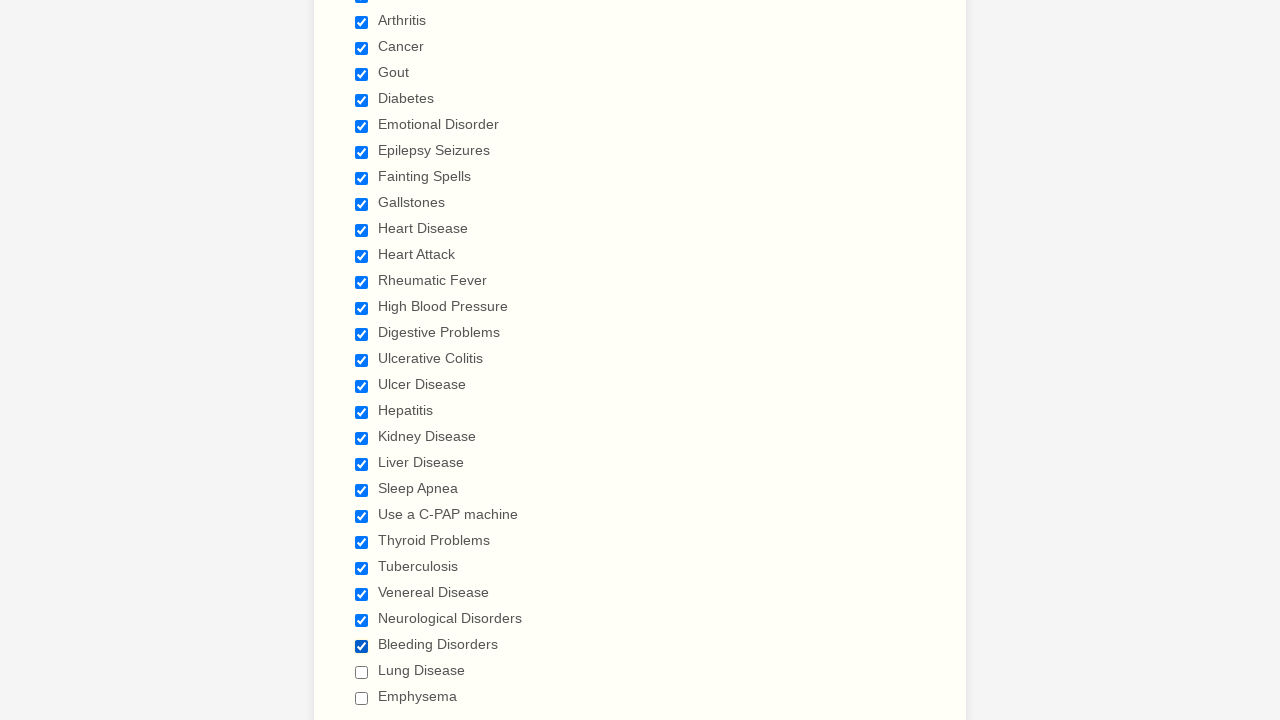

Clicked checkbox 28 of 29 at (362, 672) on input.form-checkbox >> nth=27
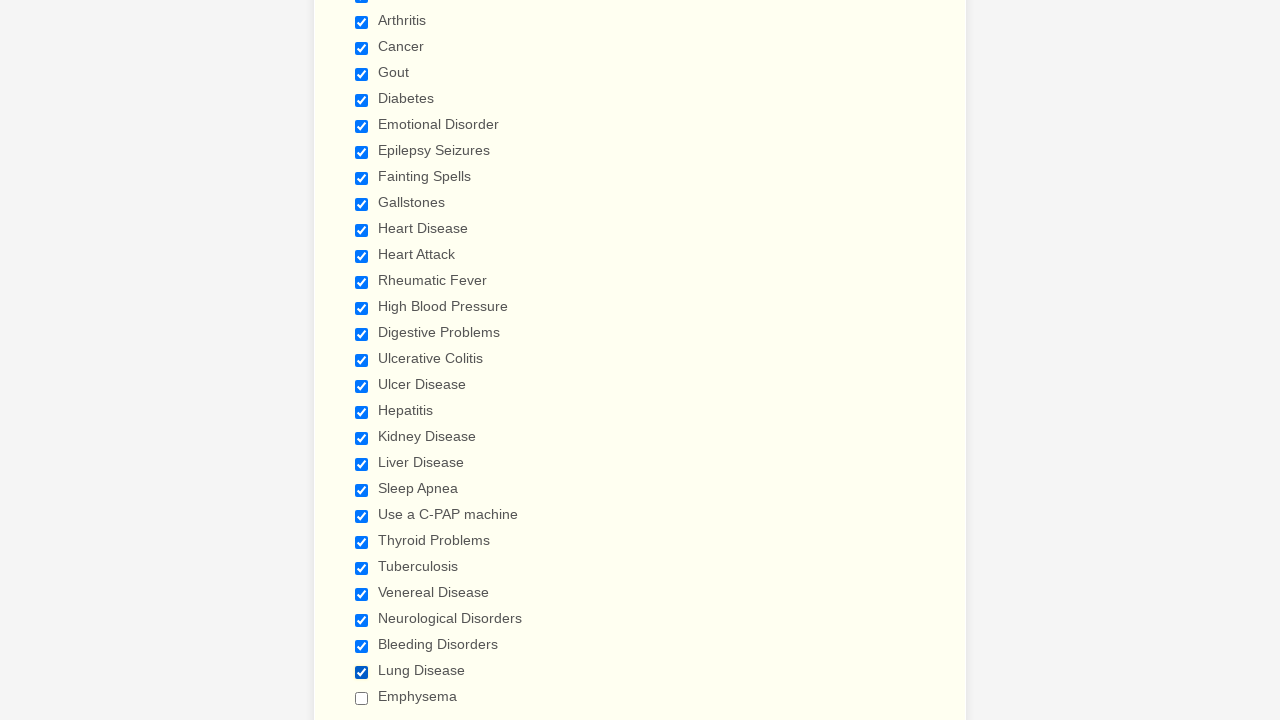

Clicked checkbox 29 of 29 at (362, 698) on input.form-checkbox >> nth=28
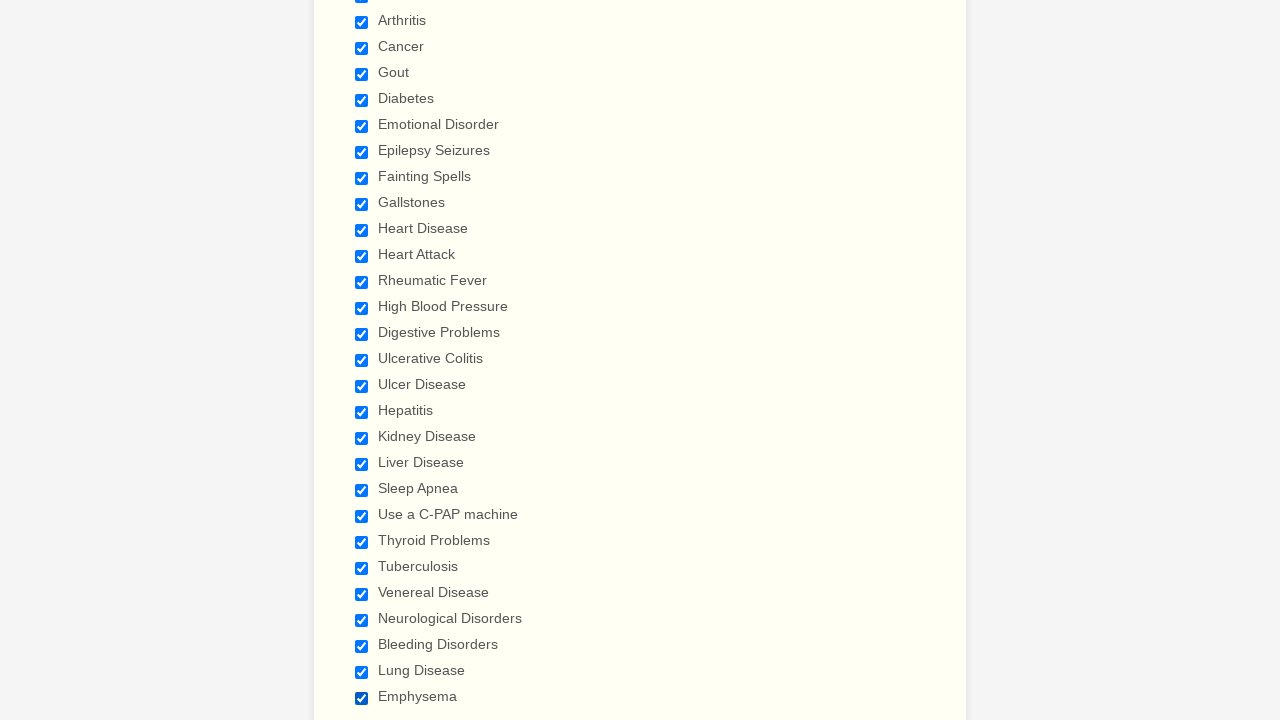

Verified checkbox 1 of 29 is selected
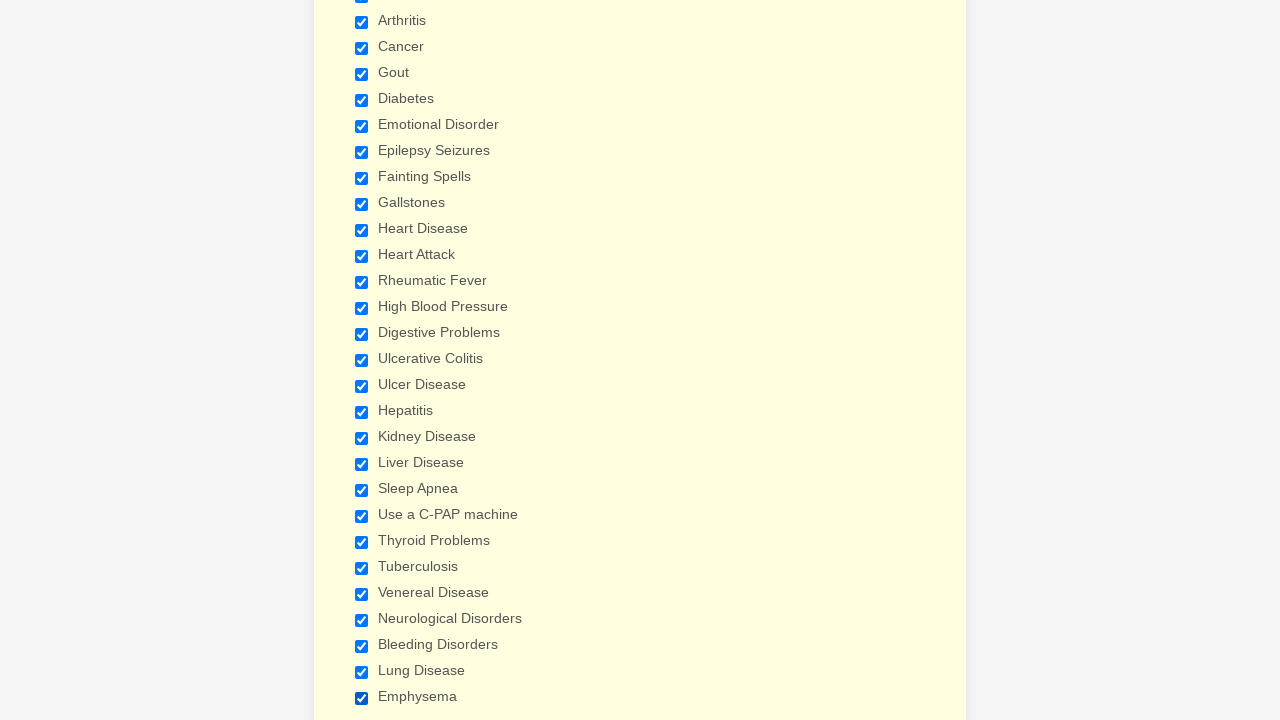

Verified checkbox 2 of 29 is selected
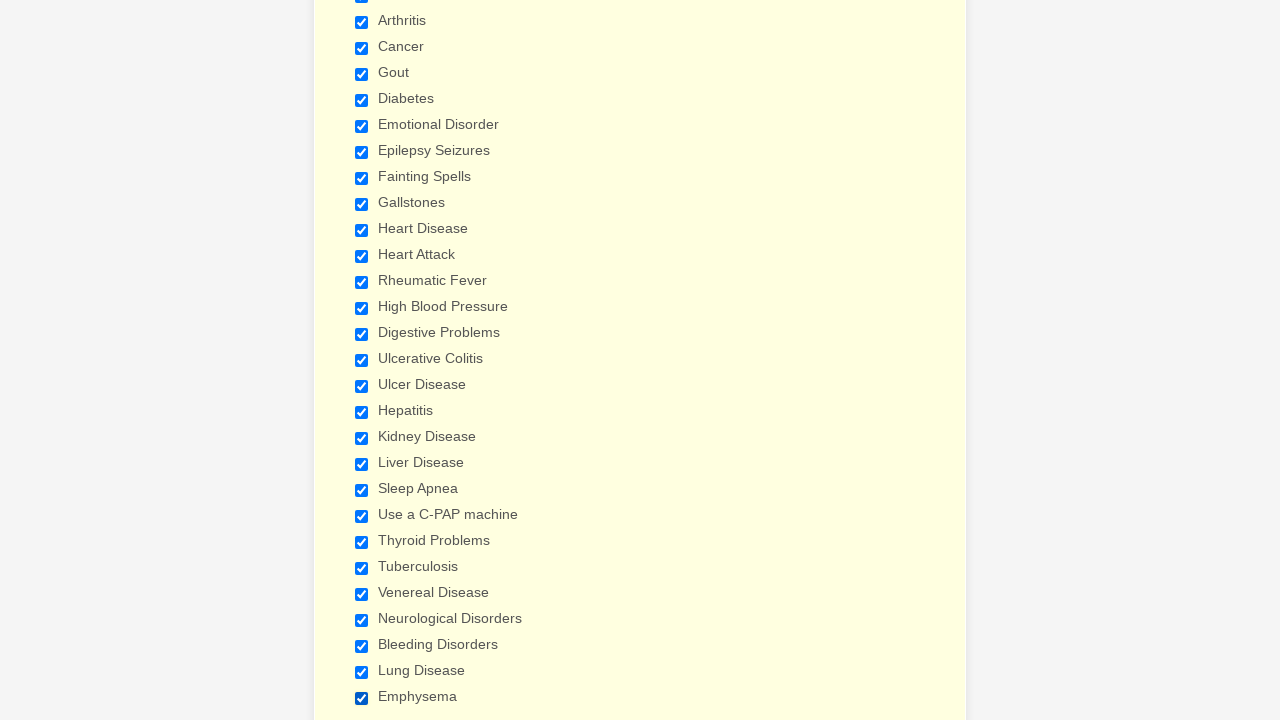

Verified checkbox 3 of 29 is selected
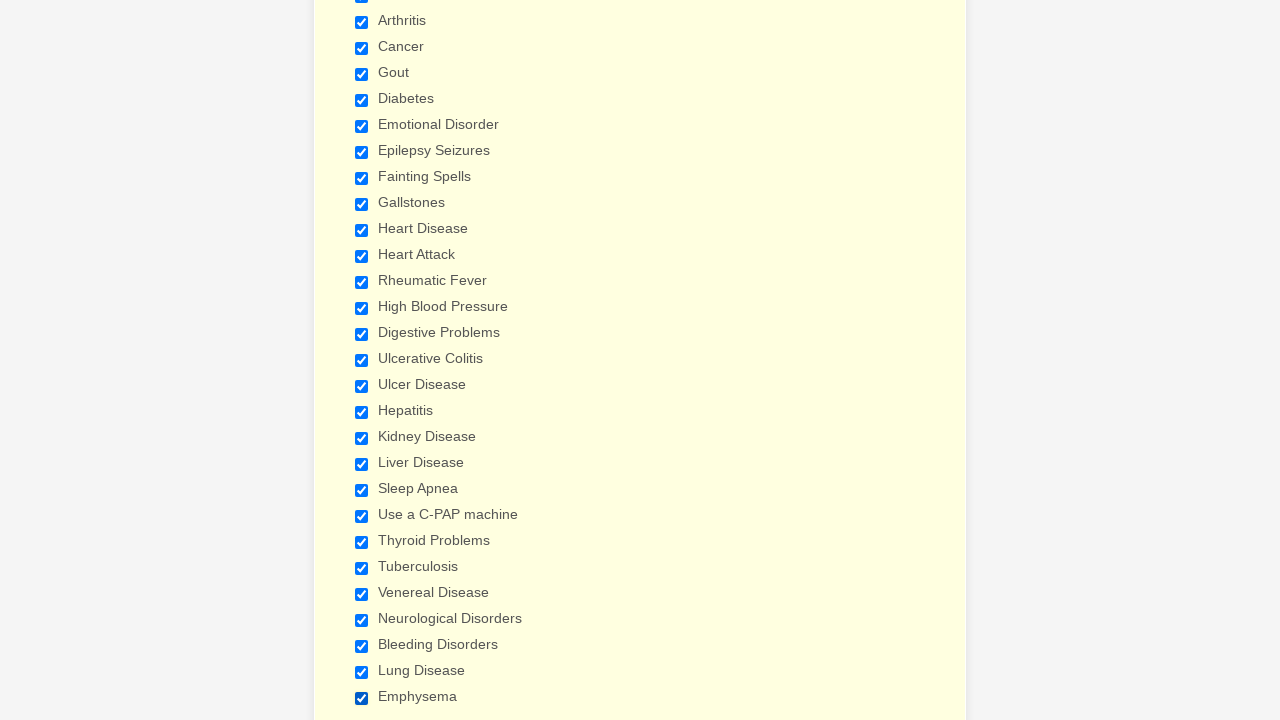

Verified checkbox 4 of 29 is selected
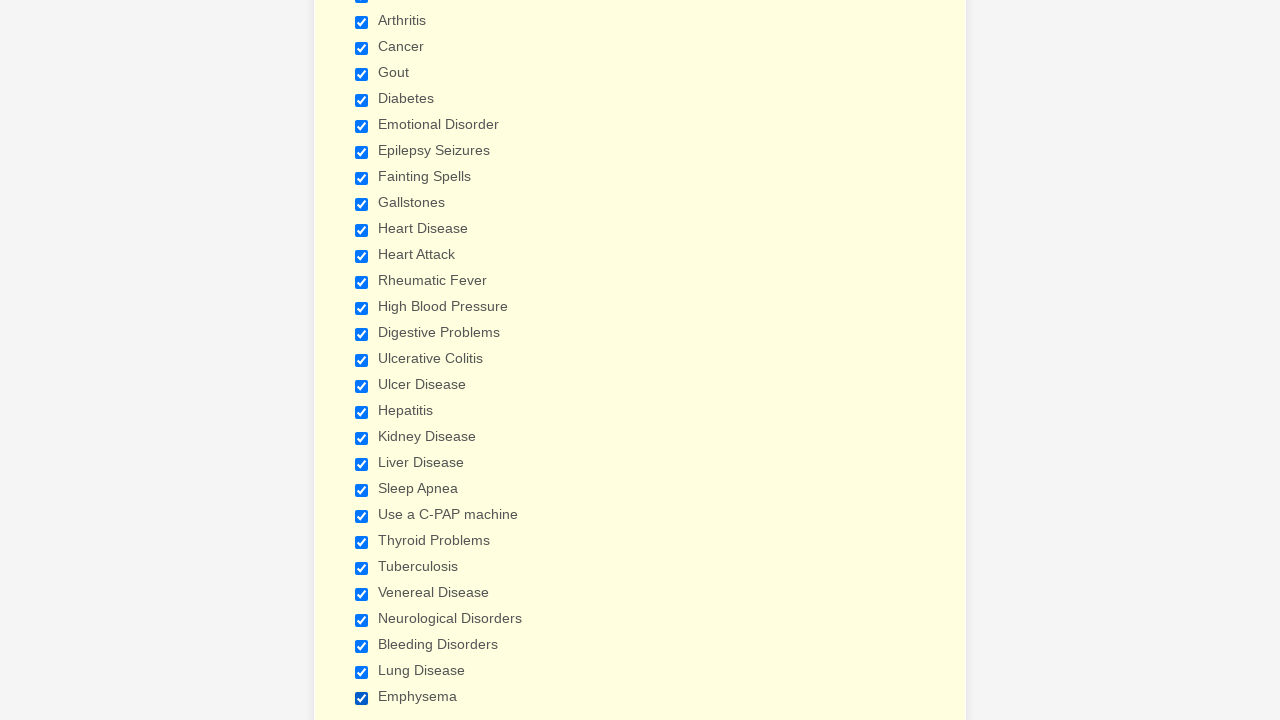

Verified checkbox 5 of 29 is selected
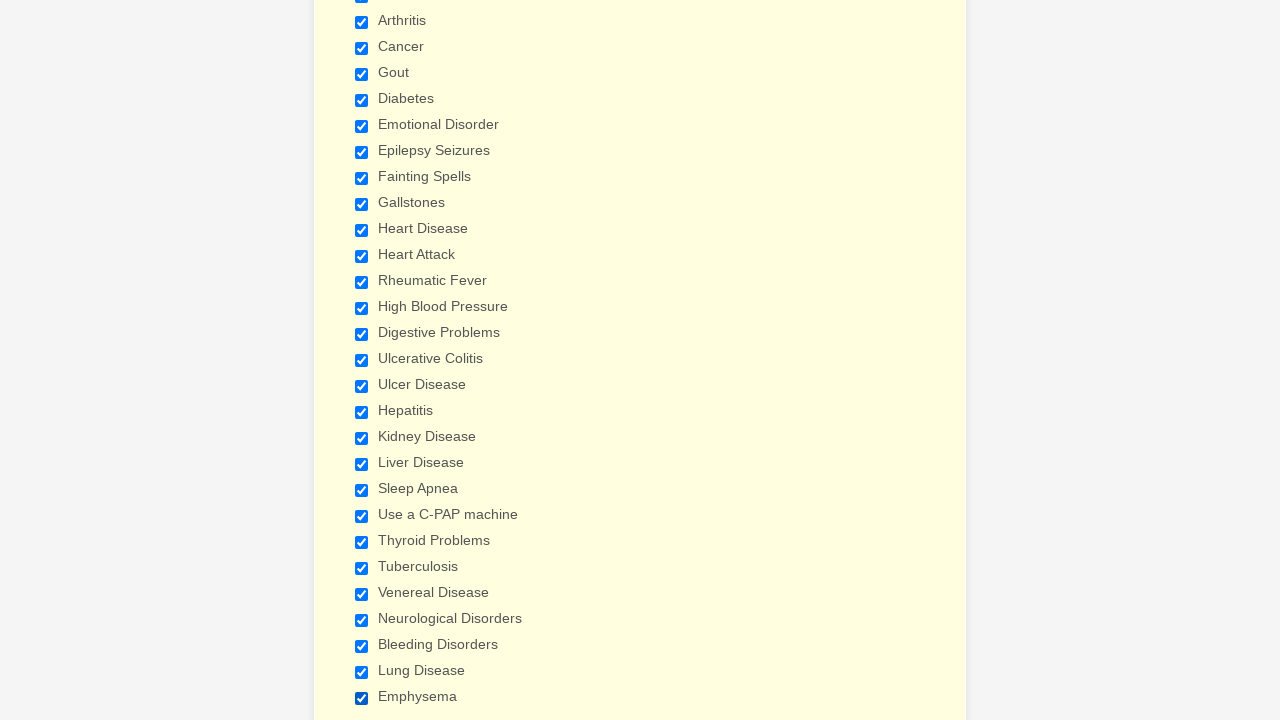

Verified checkbox 6 of 29 is selected
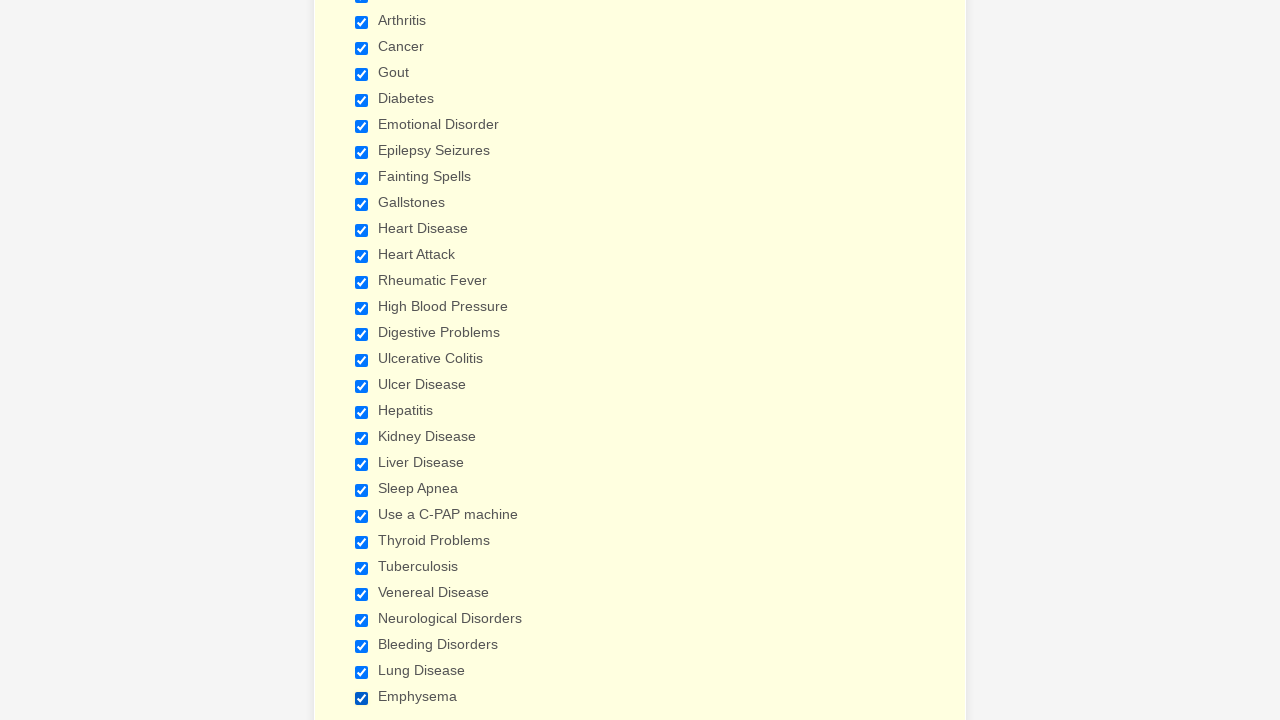

Verified checkbox 7 of 29 is selected
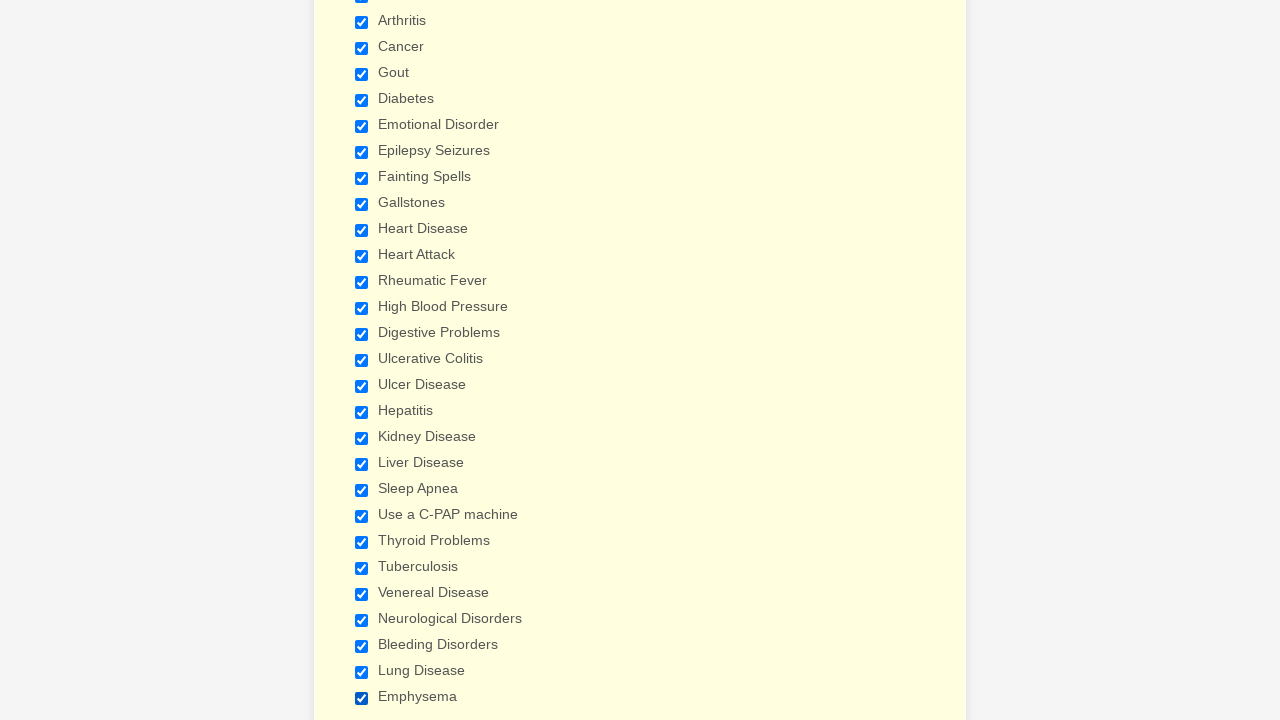

Verified checkbox 8 of 29 is selected
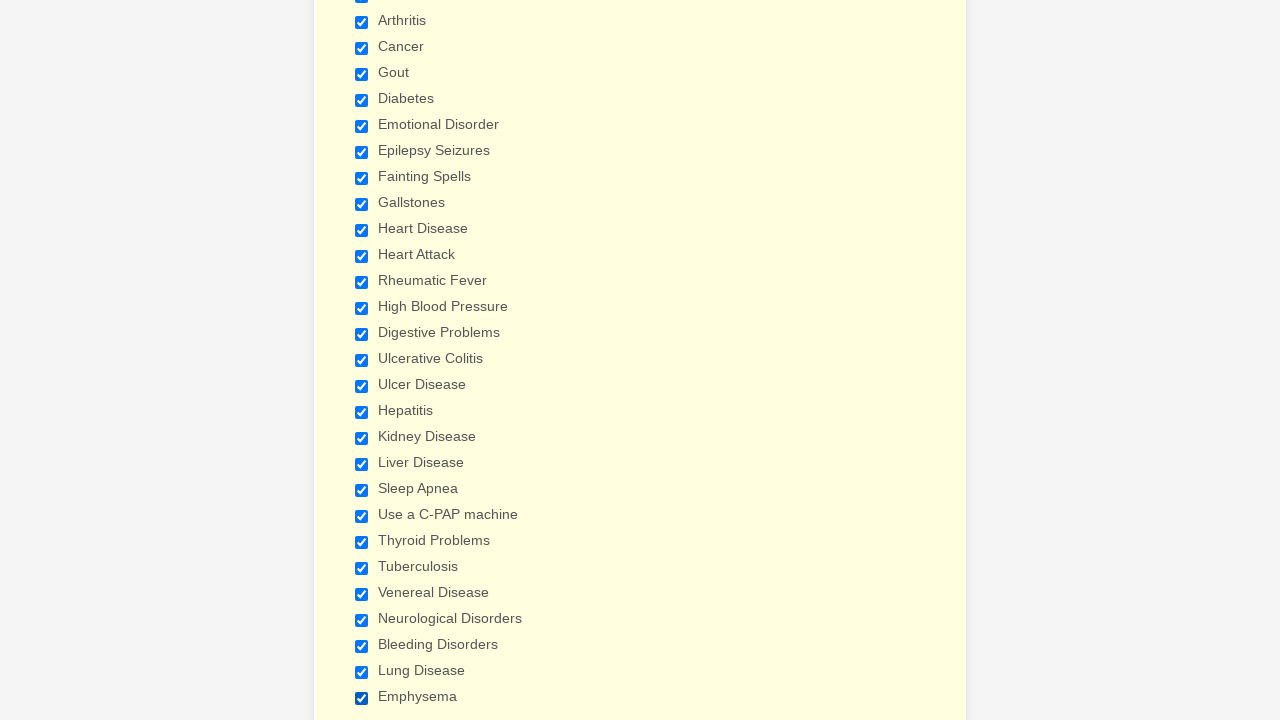

Verified checkbox 9 of 29 is selected
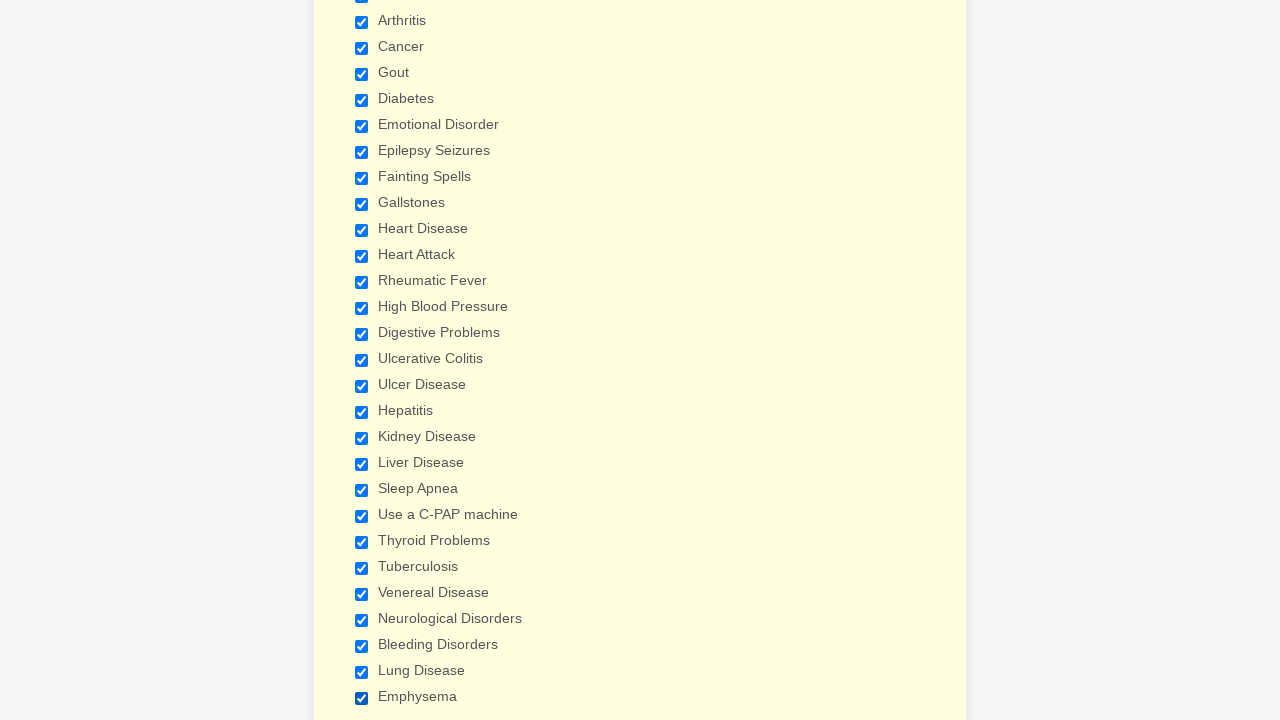

Verified checkbox 10 of 29 is selected
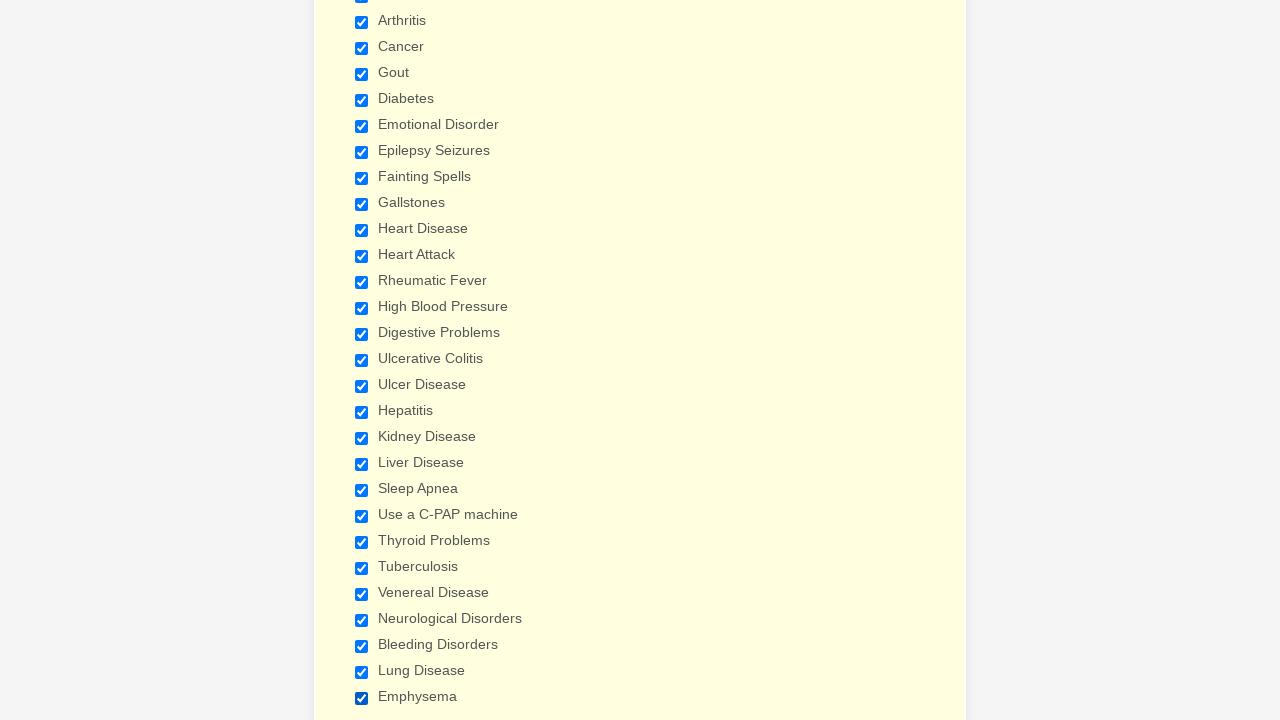

Verified checkbox 11 of 29 is selected
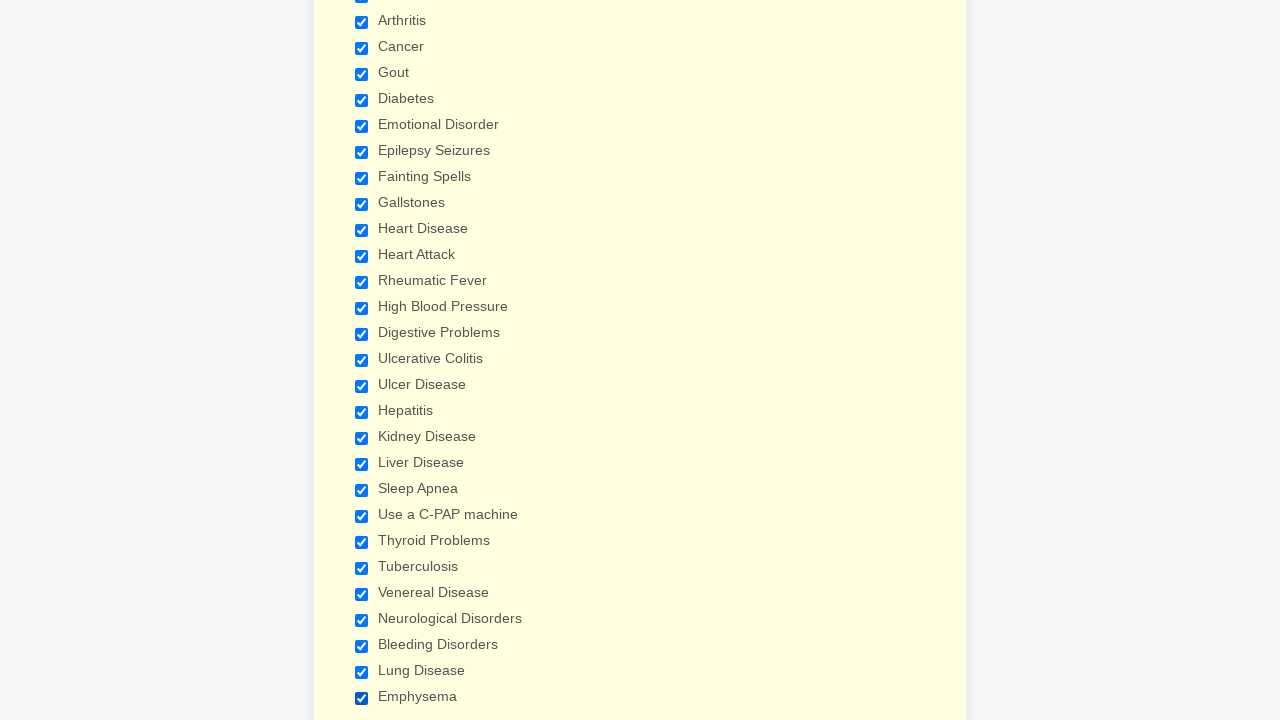

Verified checkbox 12 of 29 is selected
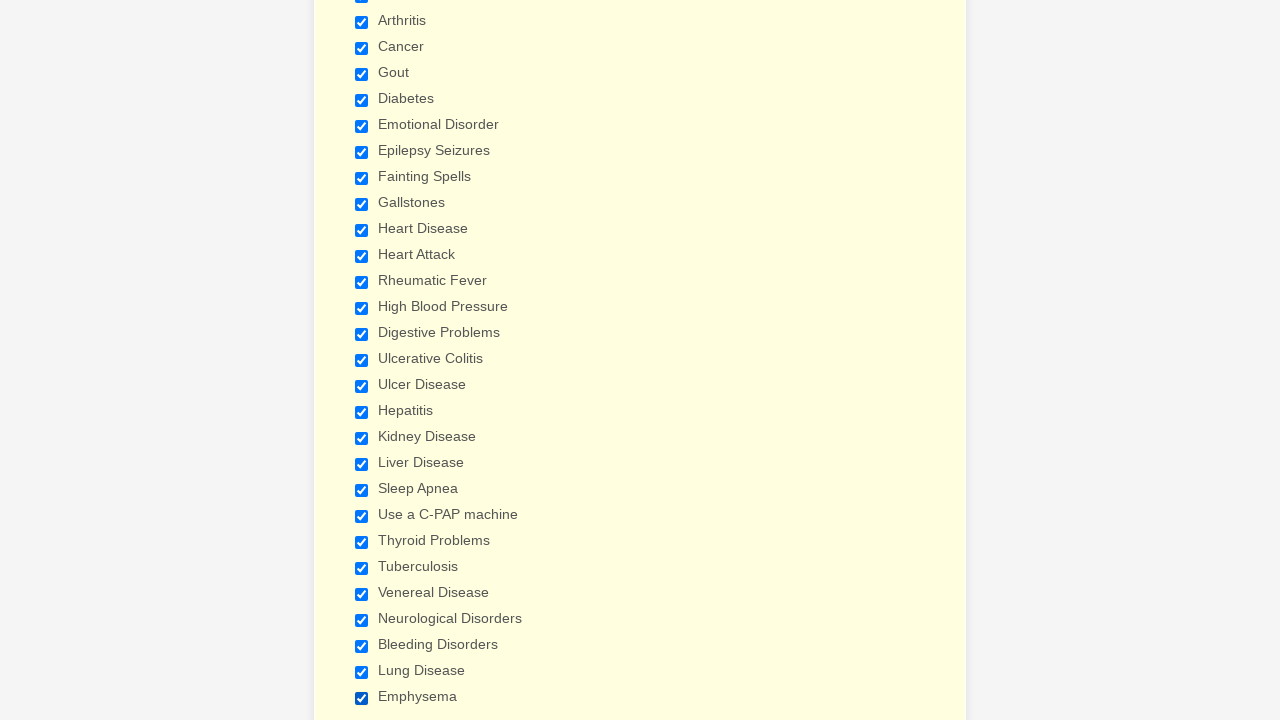

Verified checkbox 13 of 29 is selected
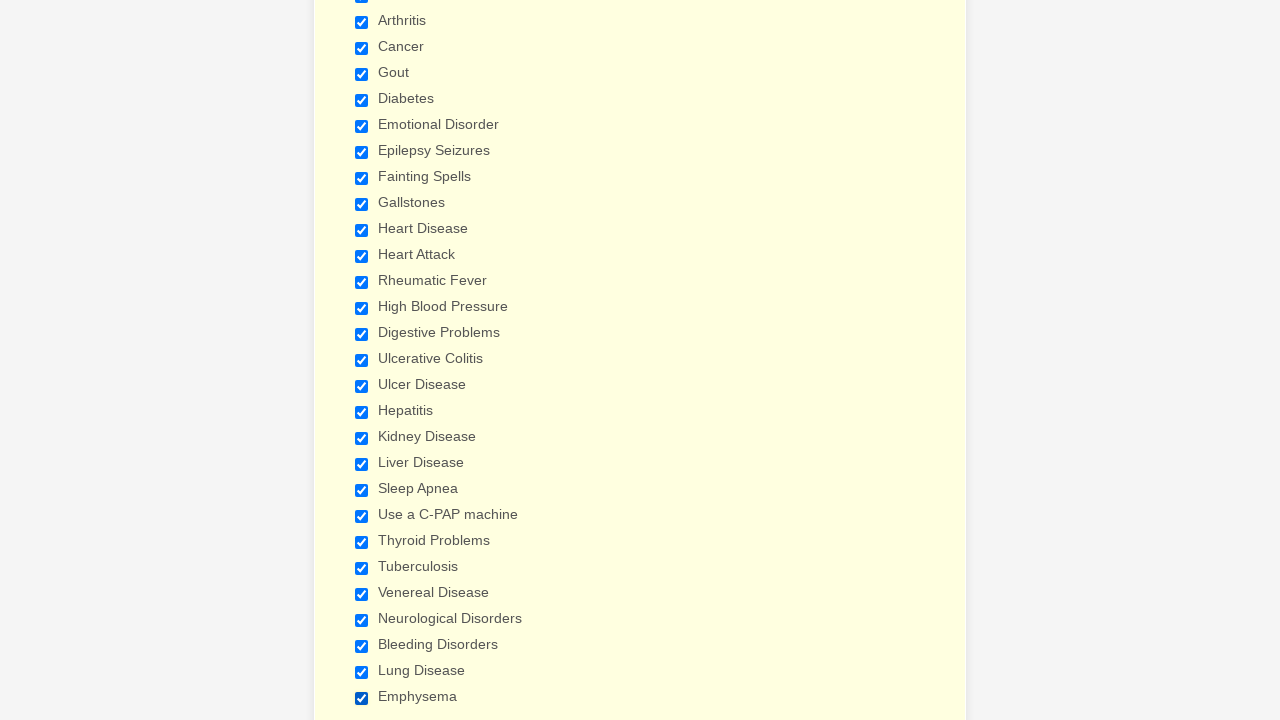

Verified checkbox 14 of 29 is selected
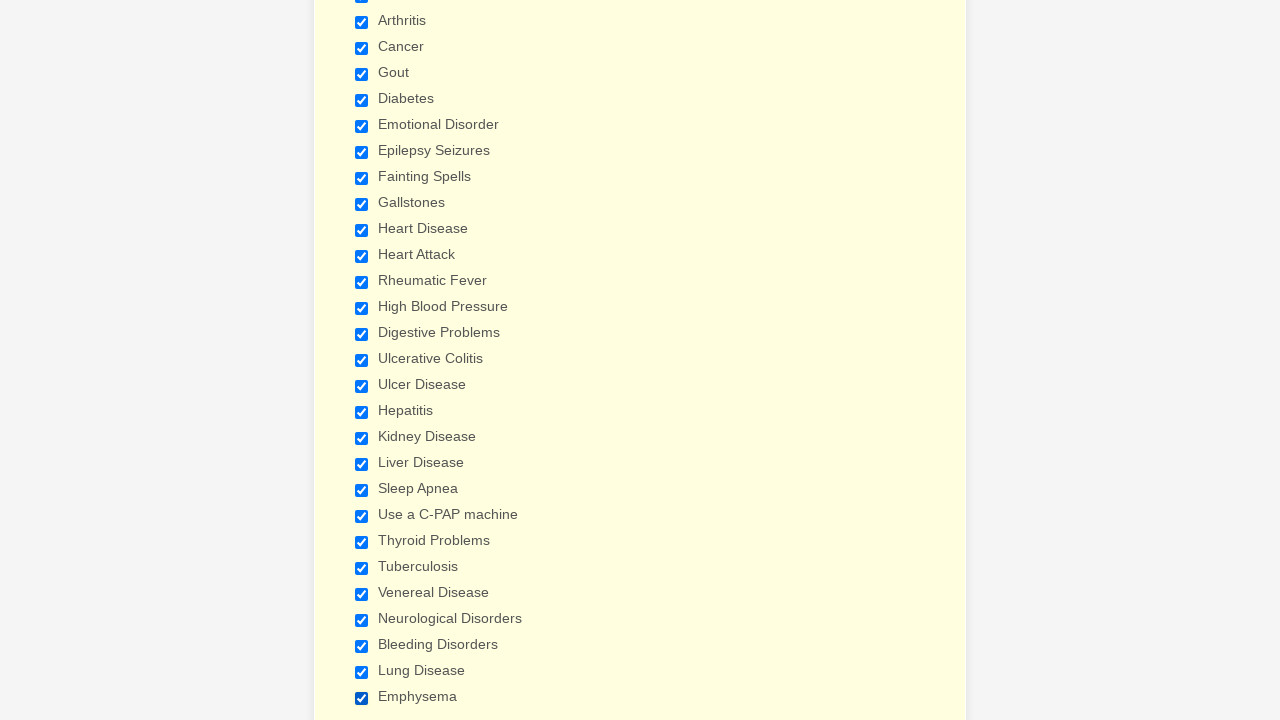

Verified checkbox 15 of 29 is selected
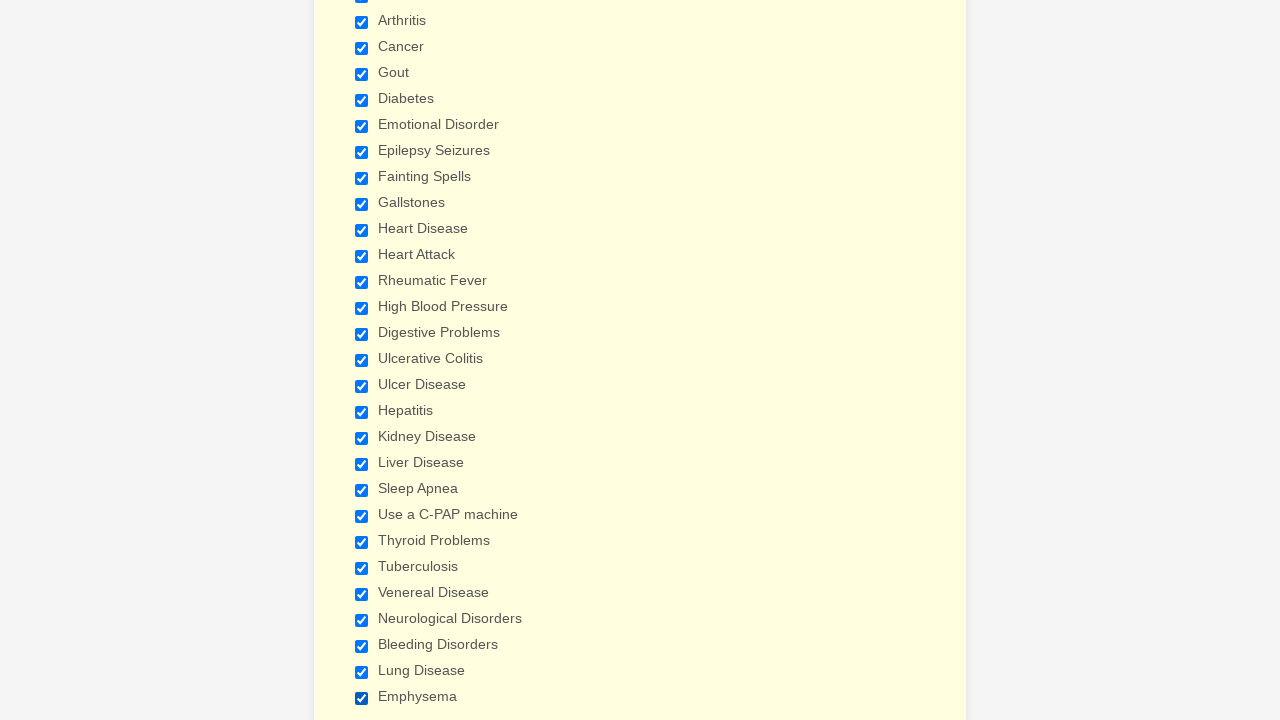

Verified checkbox 16 of 29 is selected
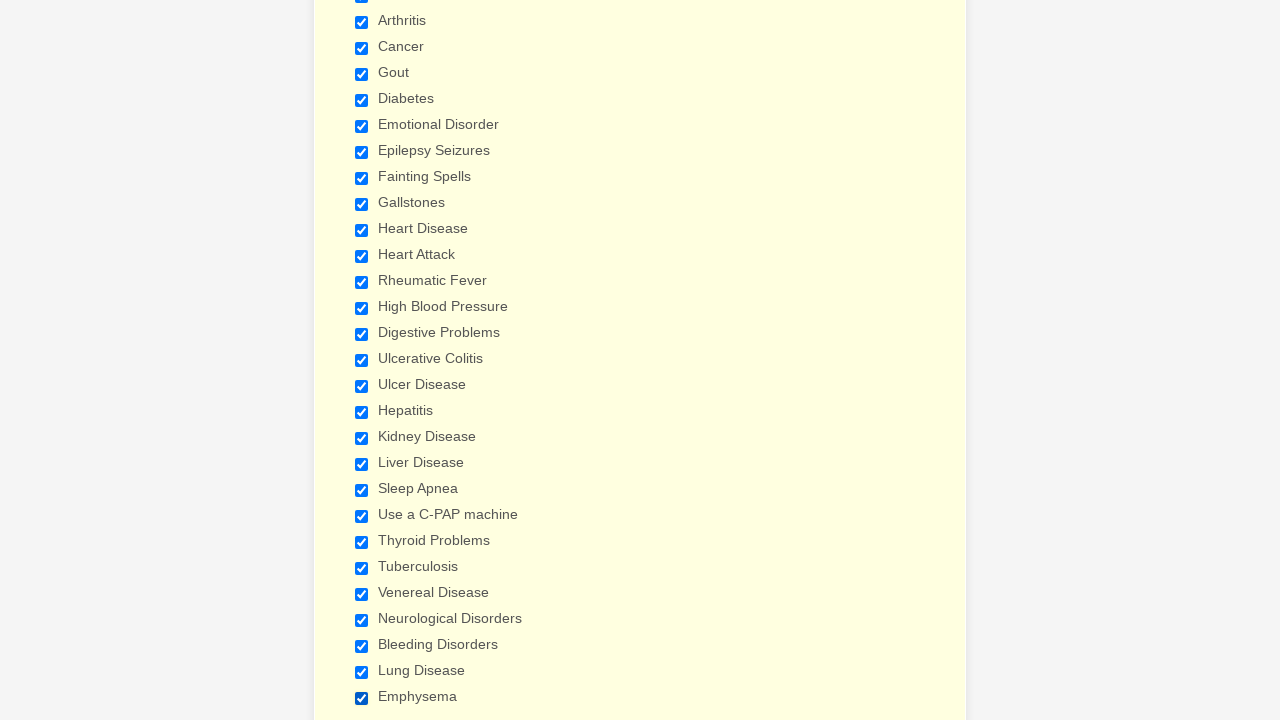

Verified checkbox 17 of 29 is selected
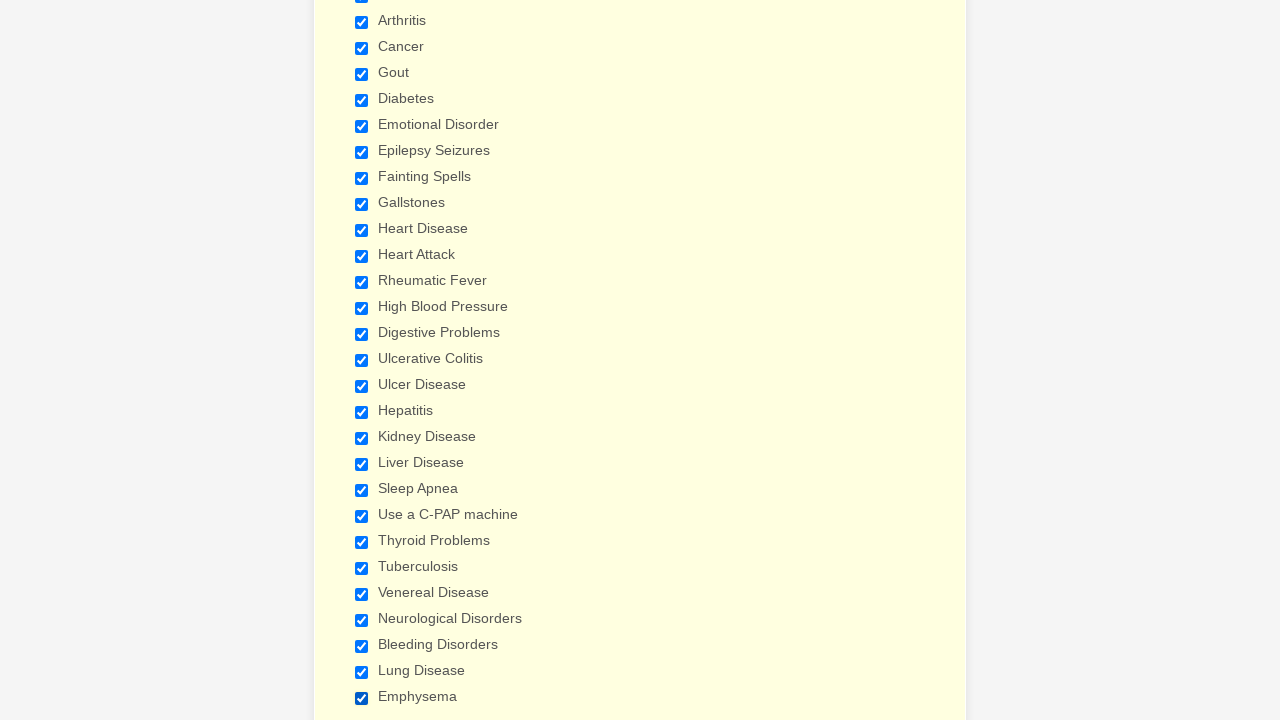

Verified checkbox 18 of 29 is selected
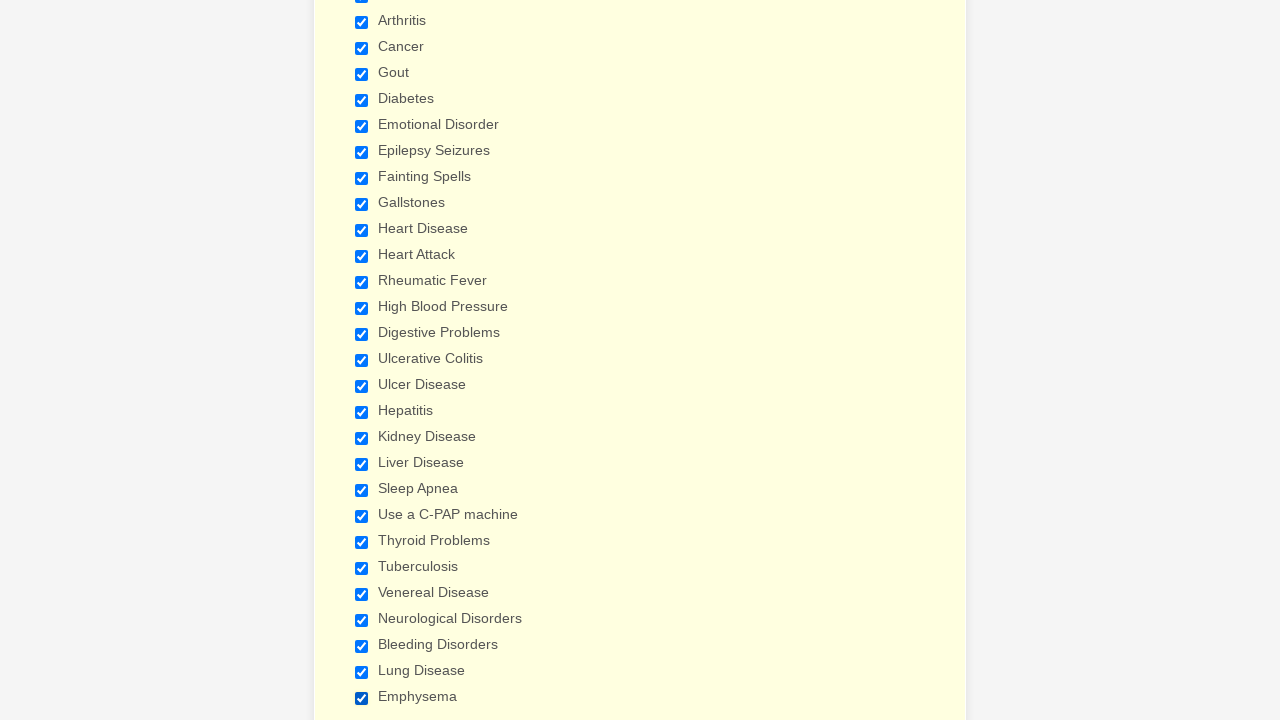

Verified checkbox 19 of 29 is selected
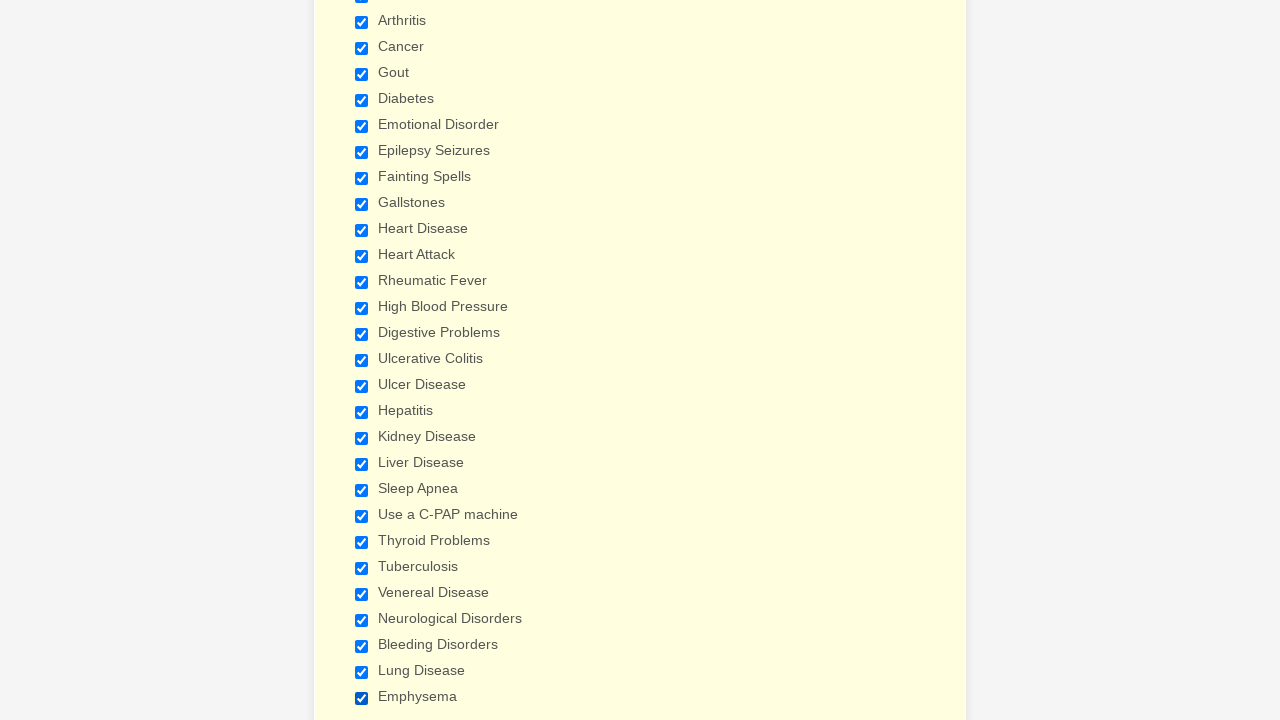

Verified checkbox 20 of 29 is selected
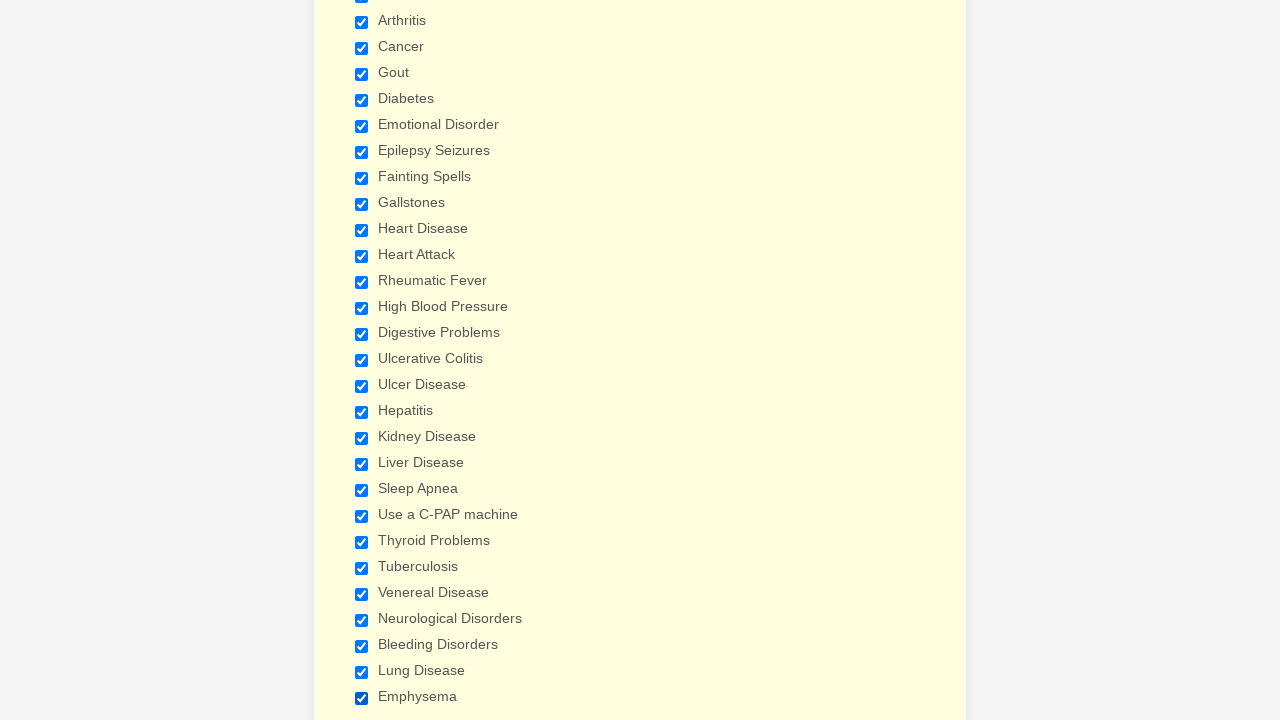

Verified checkbox 21 of 29 is selected
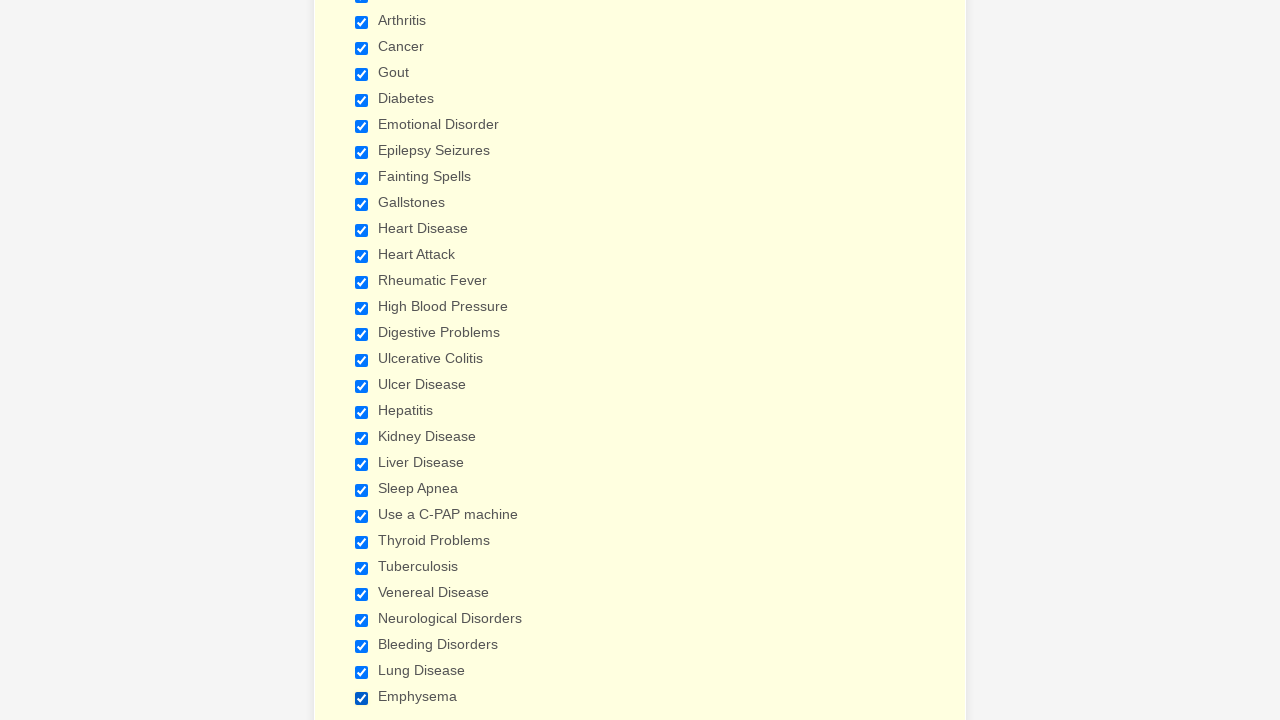

Verified checkbox 22 of 29 is selected
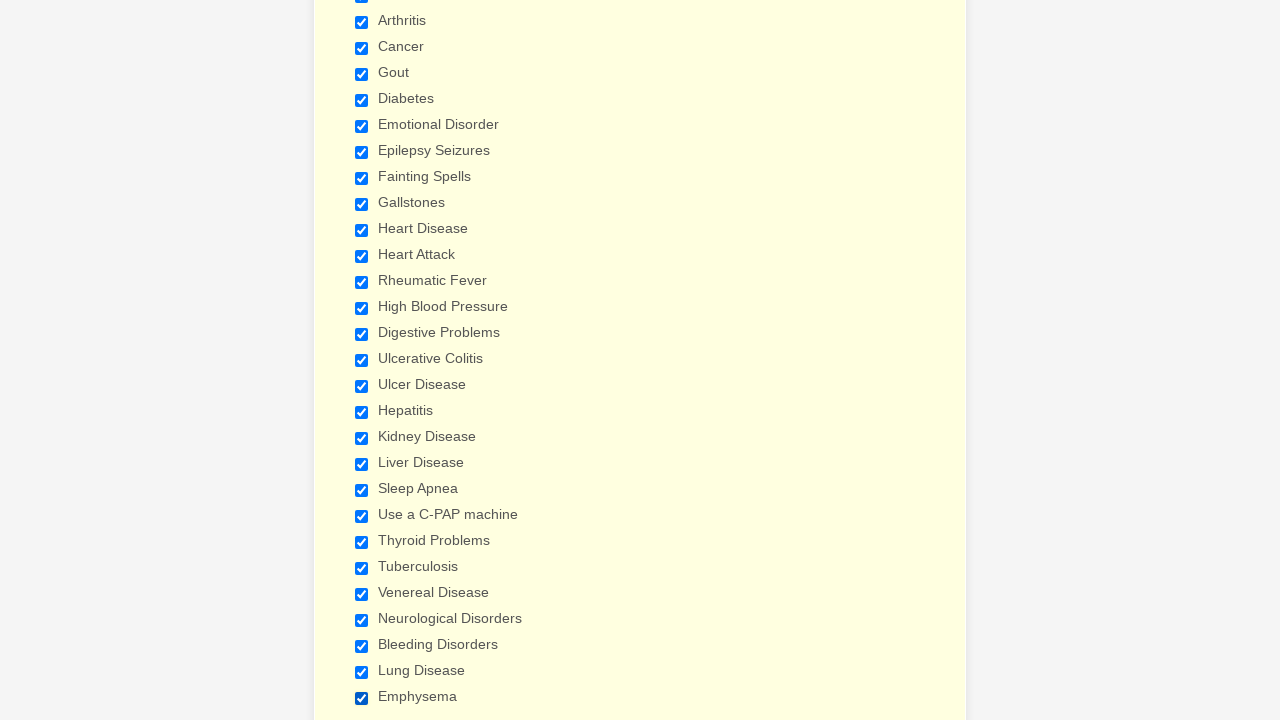

Verified checkbox 23 of 29 is selected
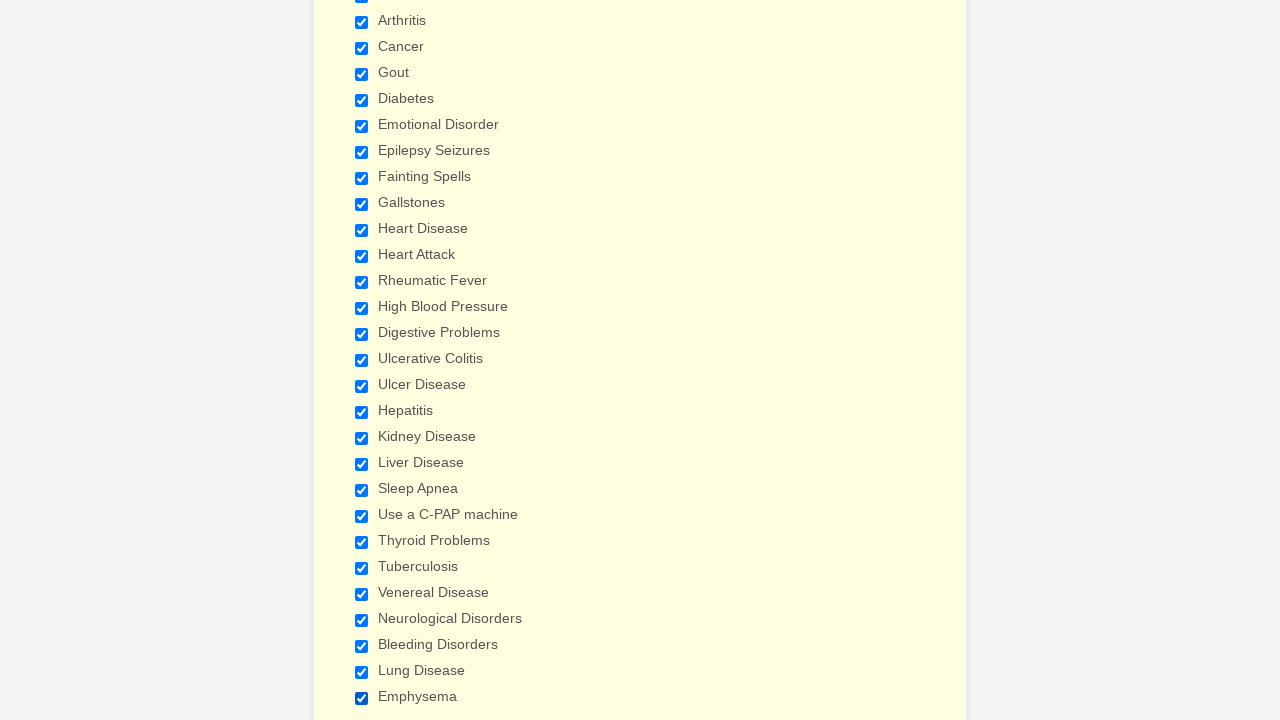

Verified checkbox 24 of 29 is selected
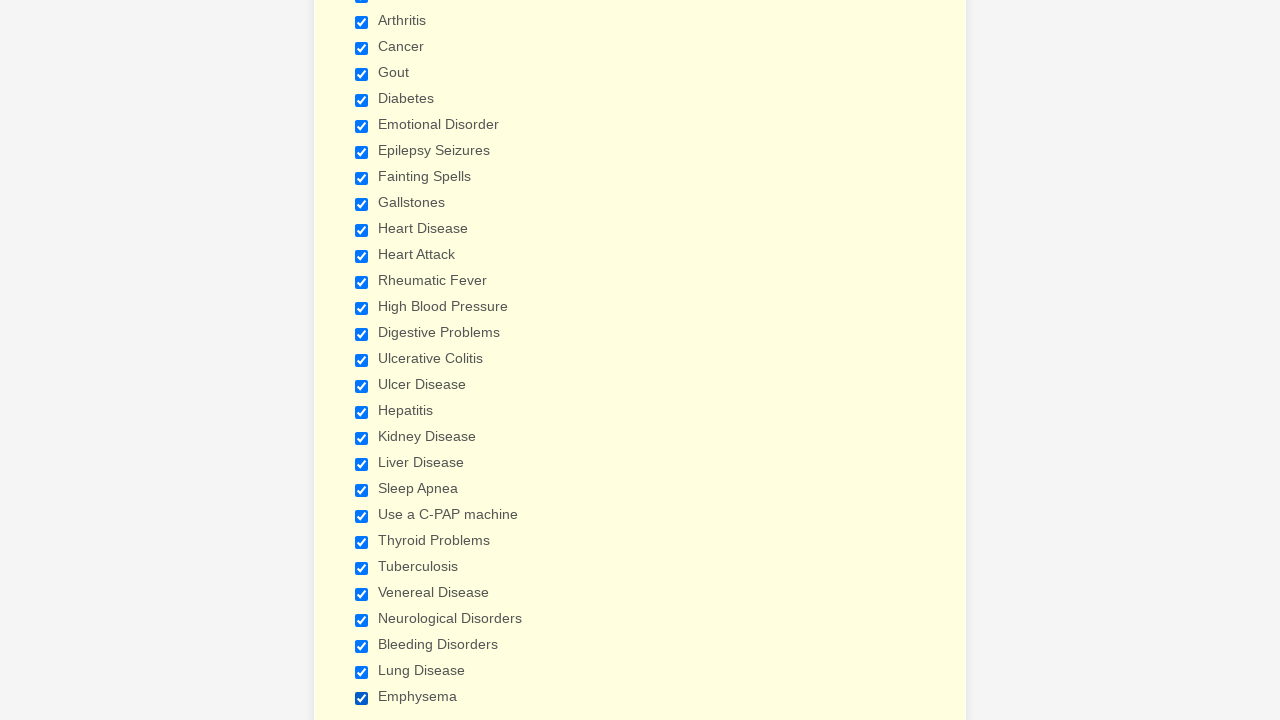

Verified checkbox 25 of 29 is selected
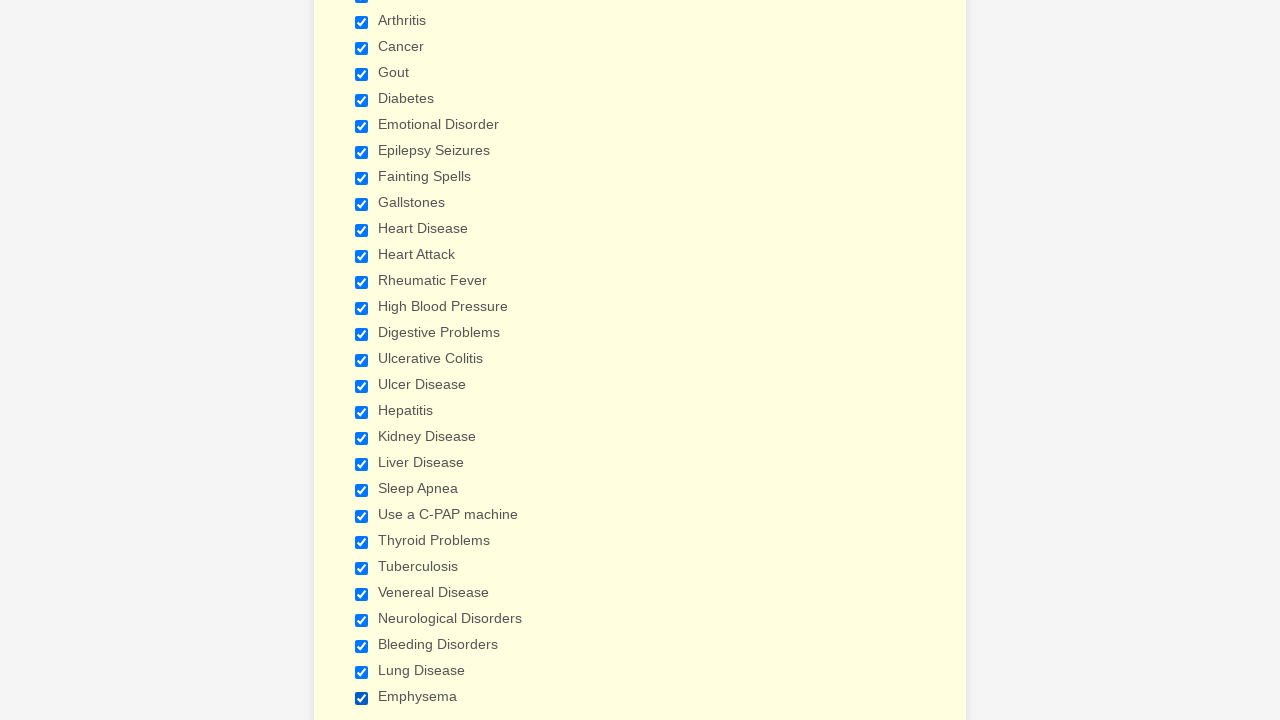

Verified checkbox 26 of 29 is selected
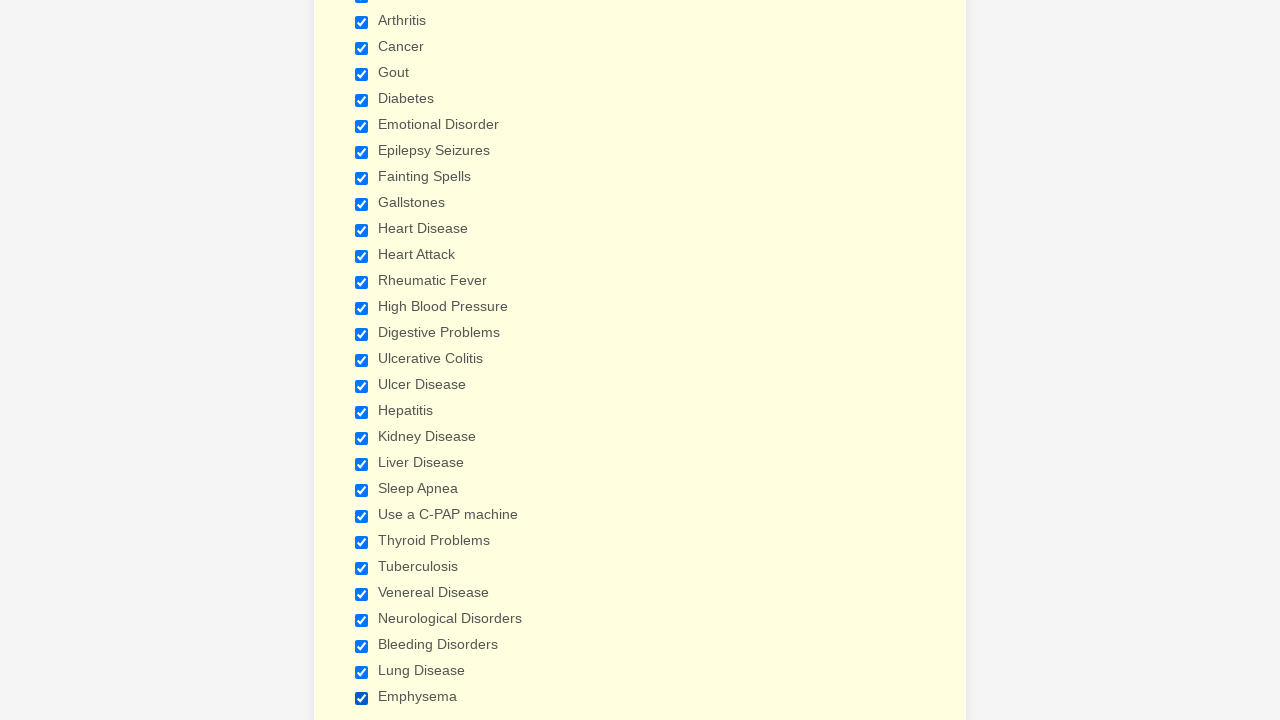

Verified checkbox 27 of 29 is selected
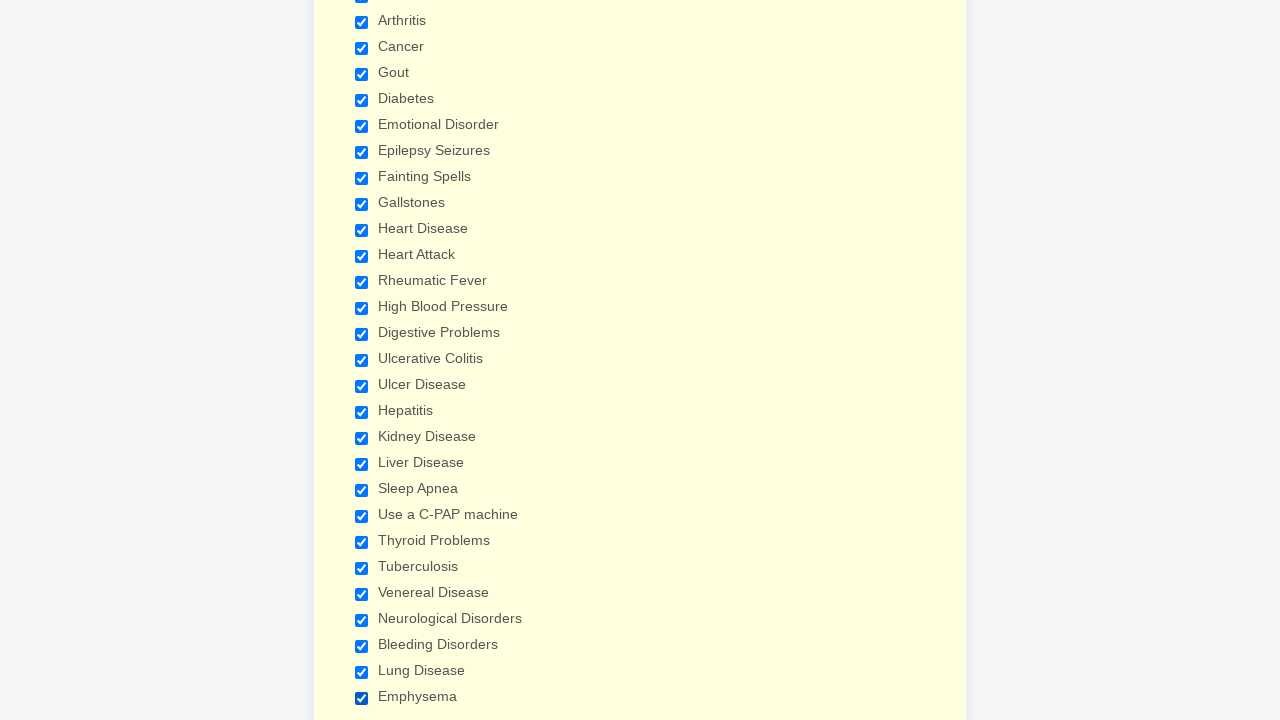

Verified checkbox 28 of 29 is selected
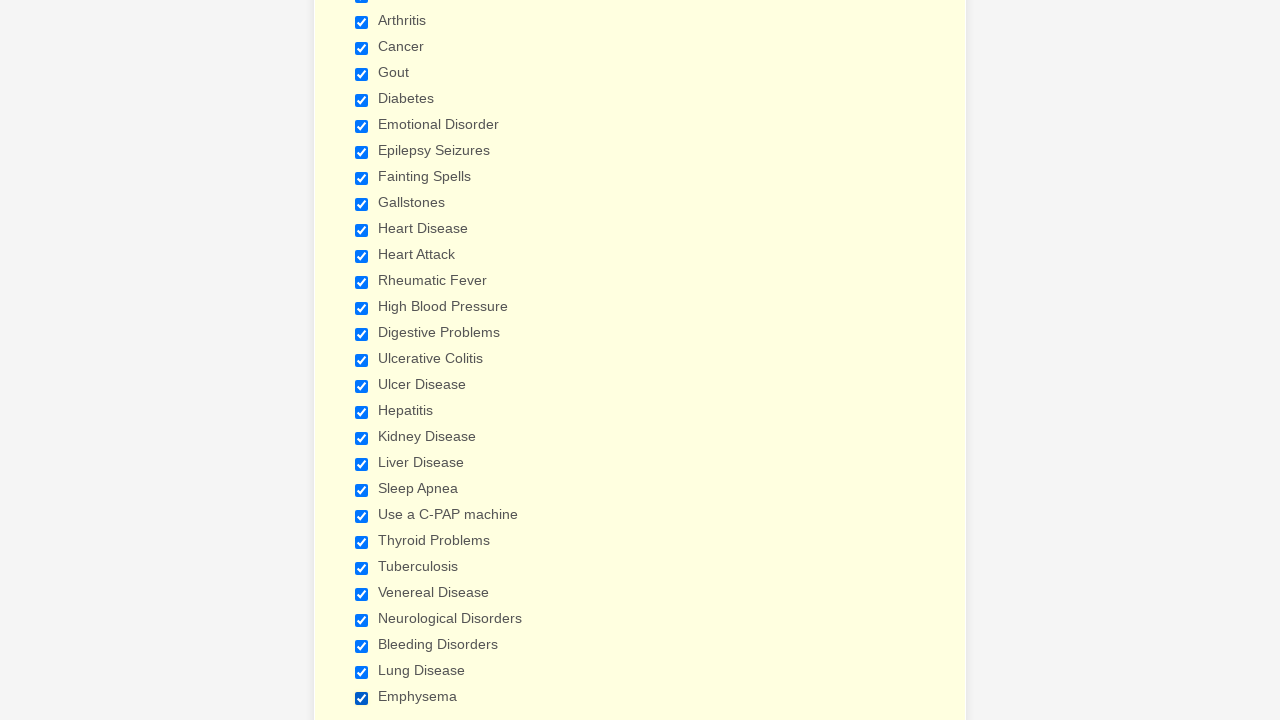

Verified checkbox 29 of 29 is selected
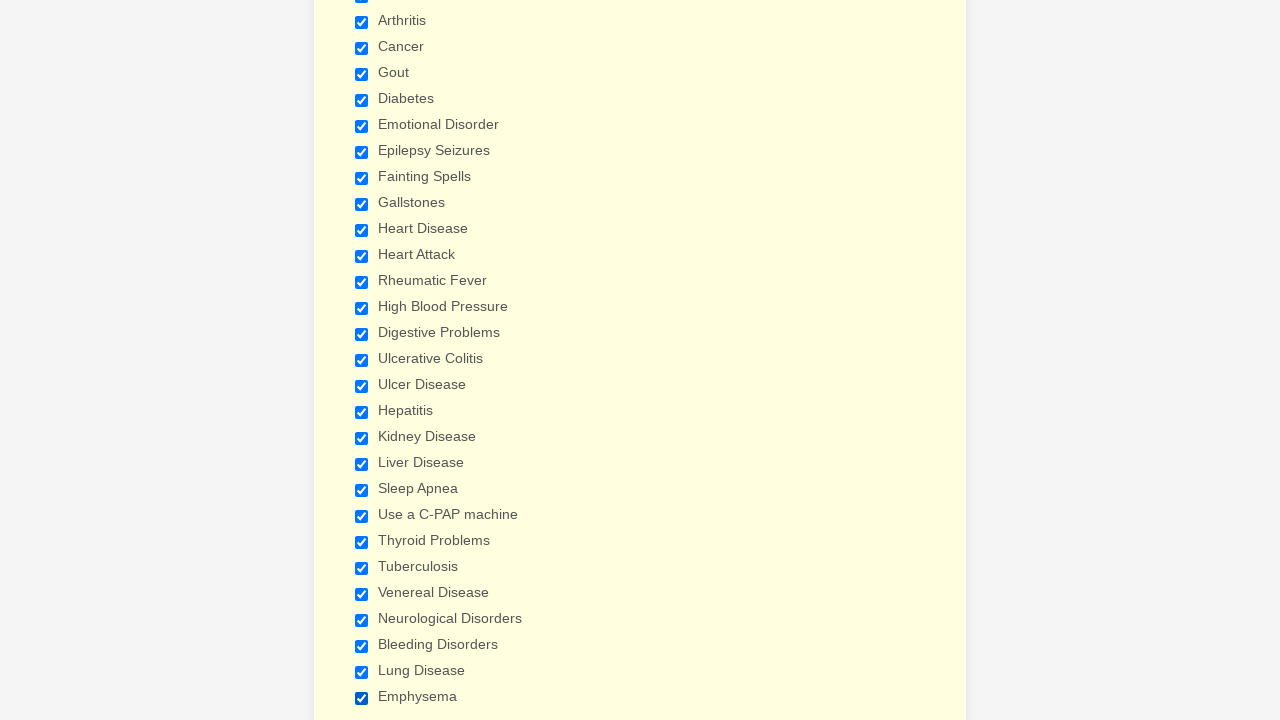

Toggled the Diabetes checkbox at (362, 100) on input.form-checkbox >> nth=5
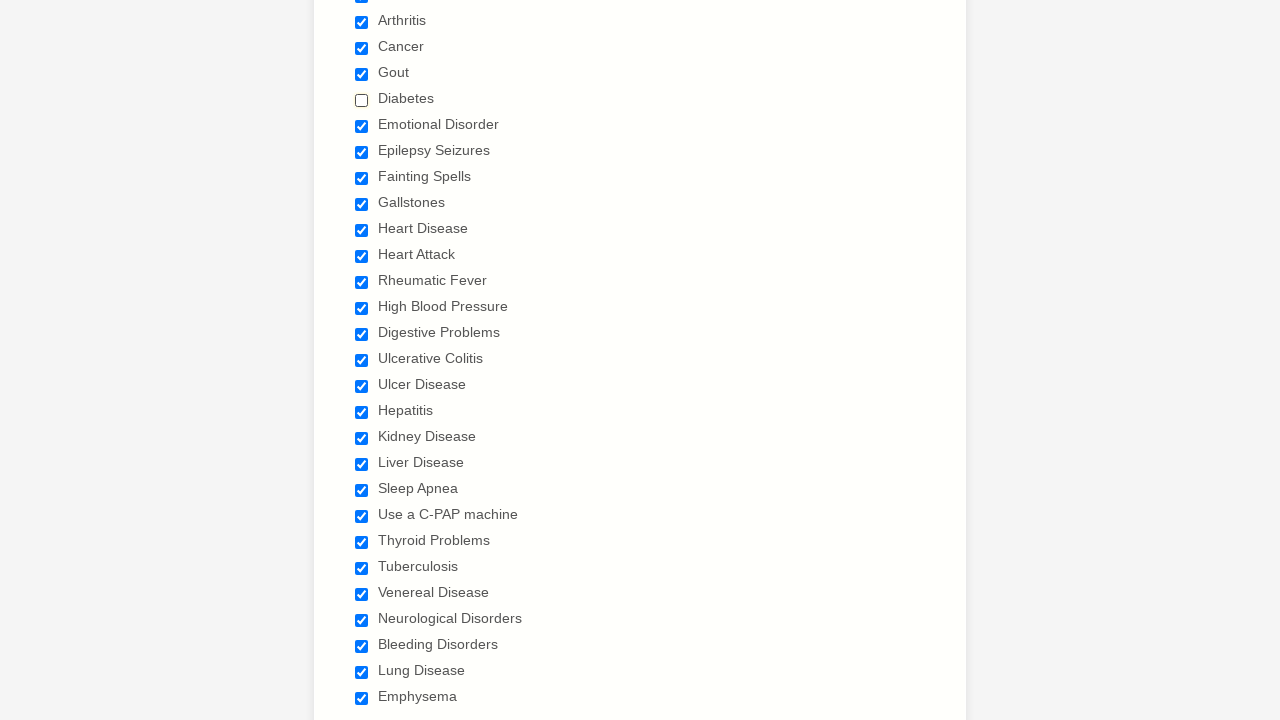

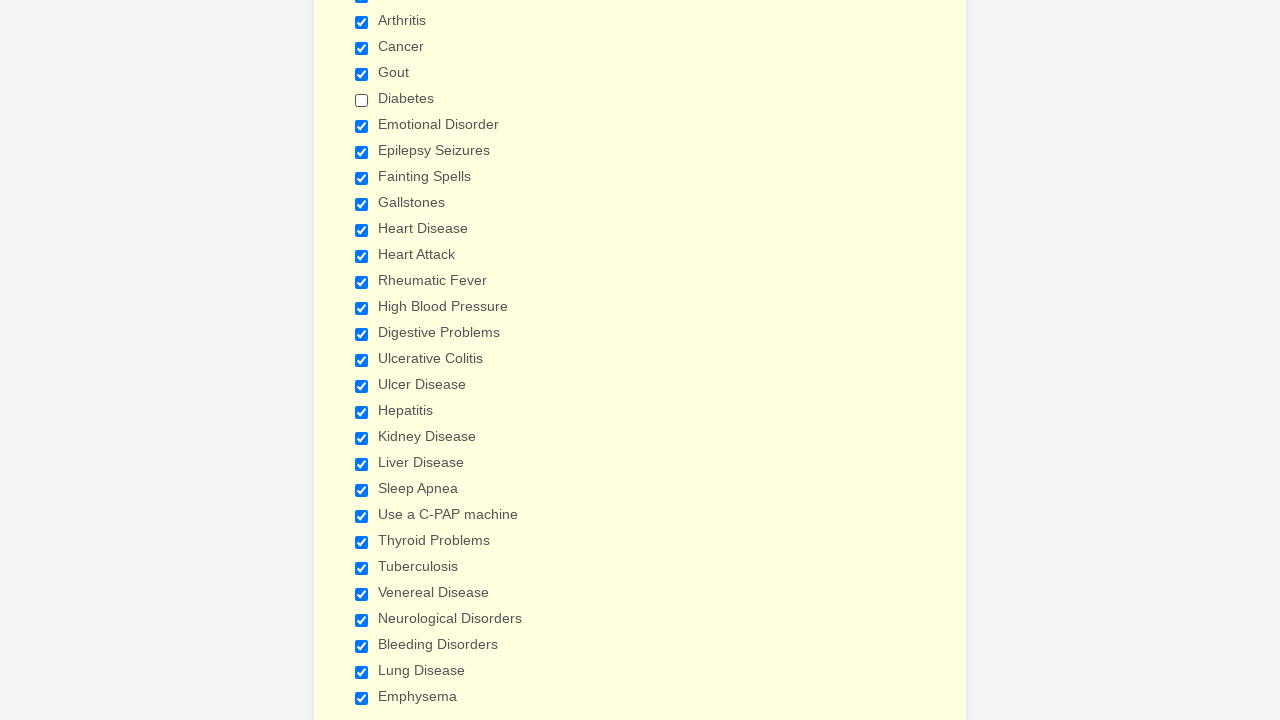